Scrolls down through a lengthy release notes page to load and view all content

Starting URL: https://developer.adobe.com/commerce/cloud-tools/docker/release-notes/

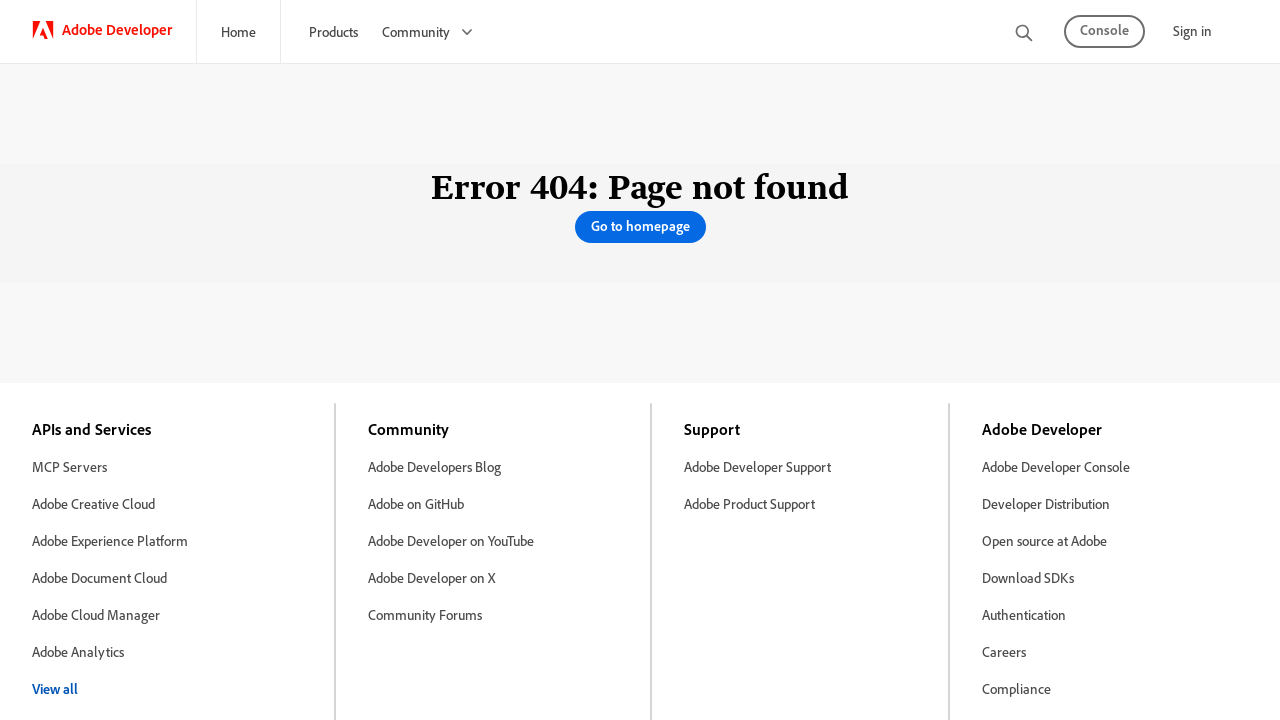

Scrolled down 500px (iteration 1/20)
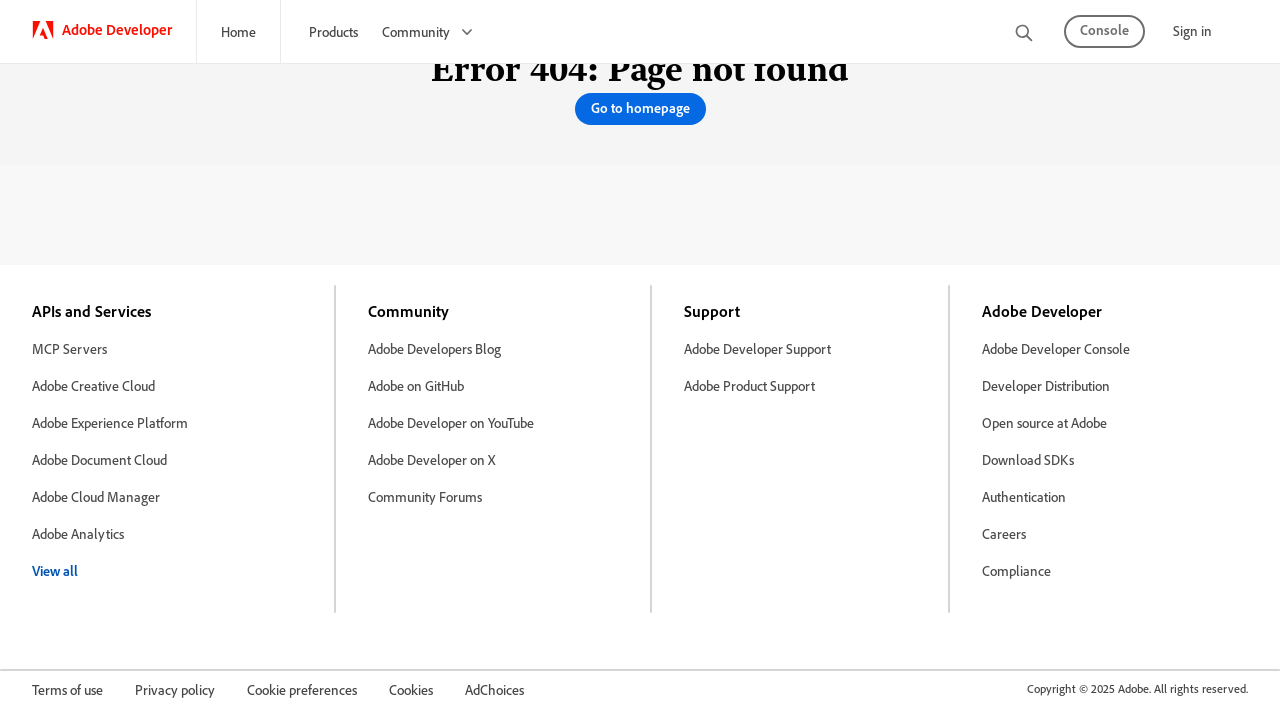

Waited 200ms for content to load after scroll 1
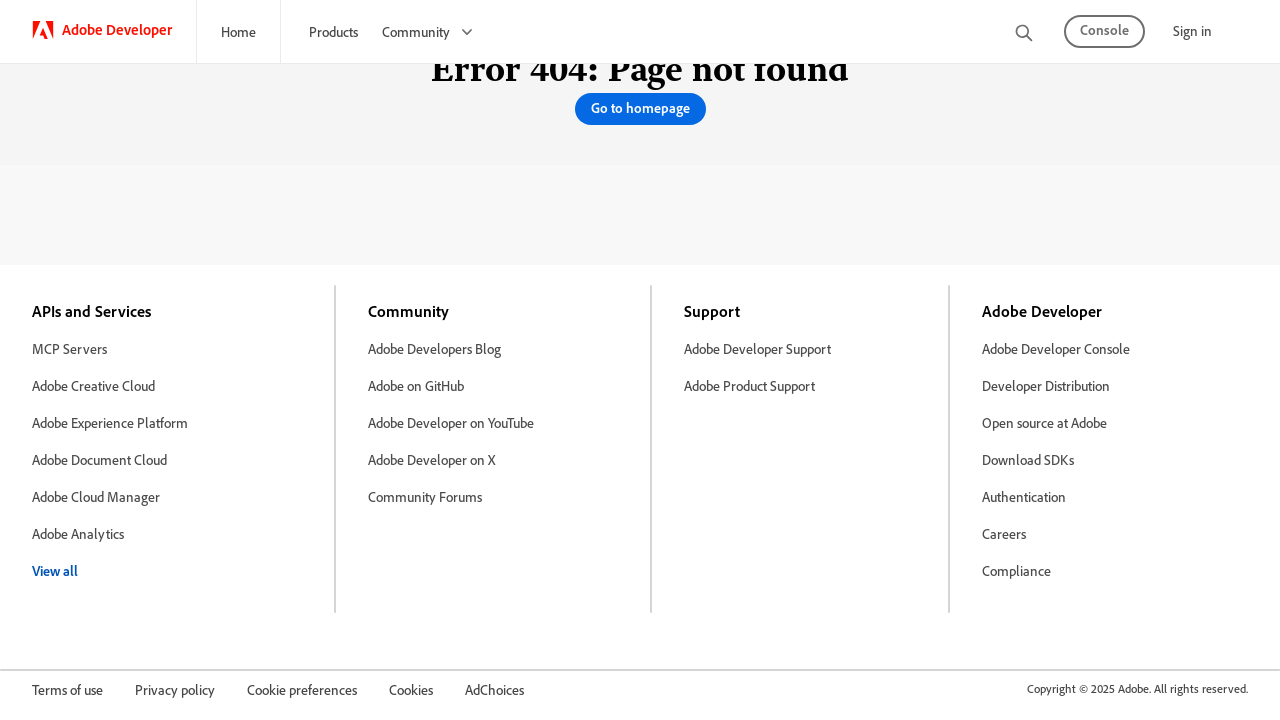

Scrolled down 500px (iteration 2/20)
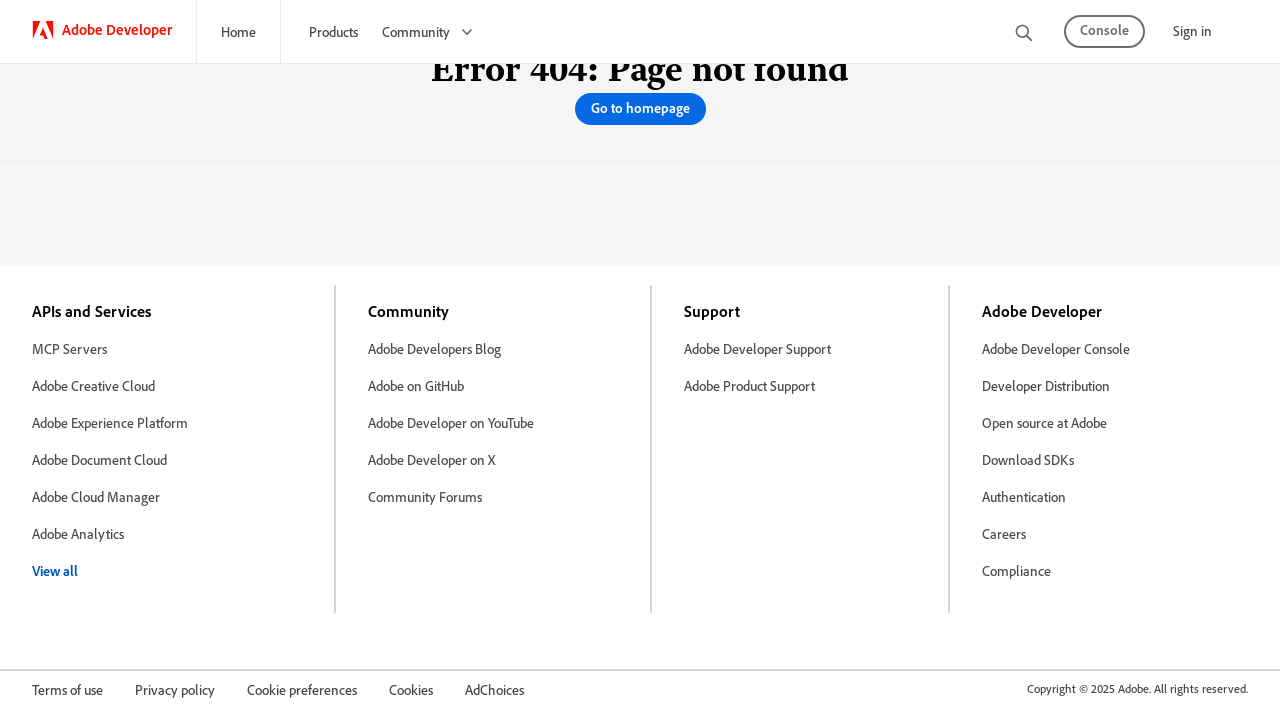

Waited 200ms for content to load after scroll 2
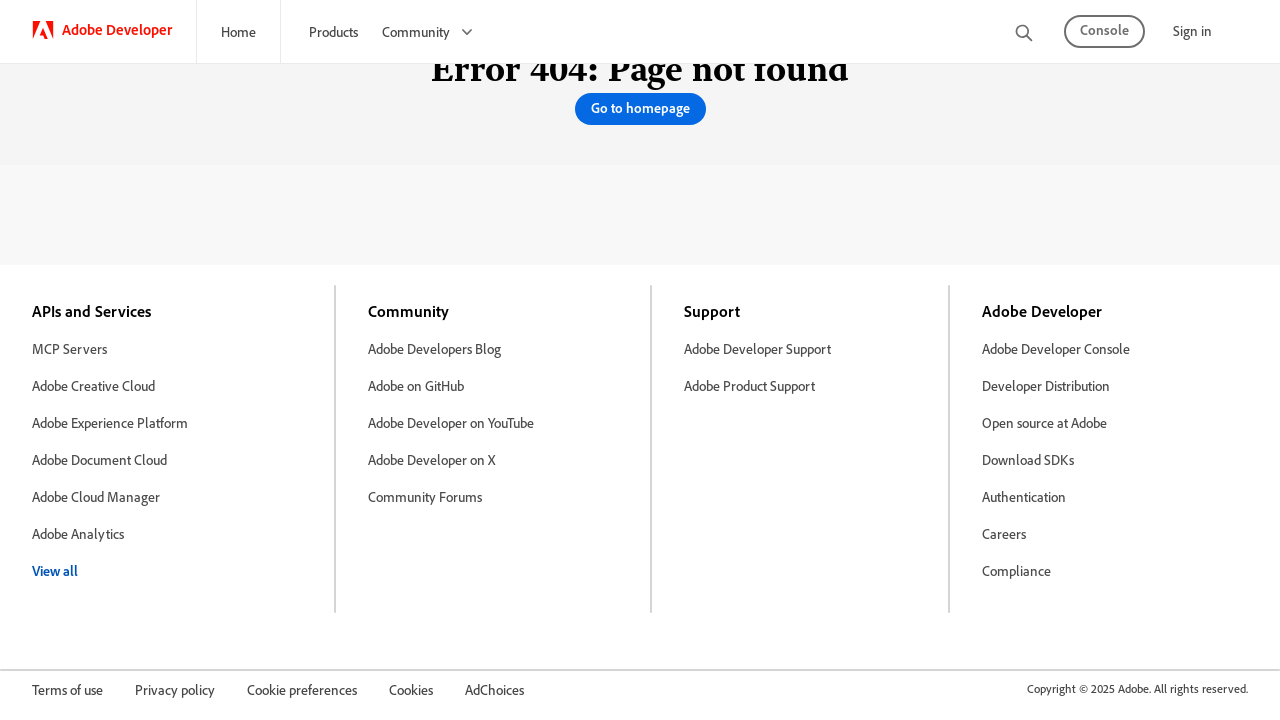

Scrolled down 500px (iteration 3/20)
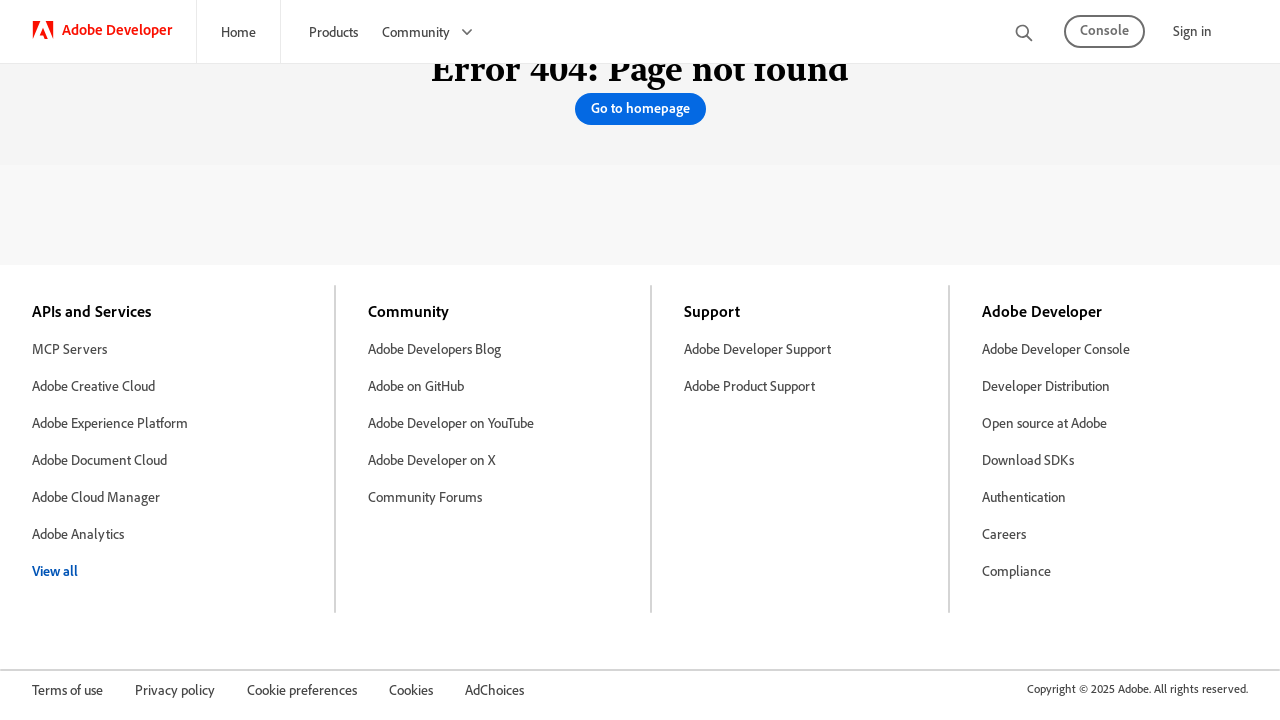

Waited 200ms for content to load after scroll 3
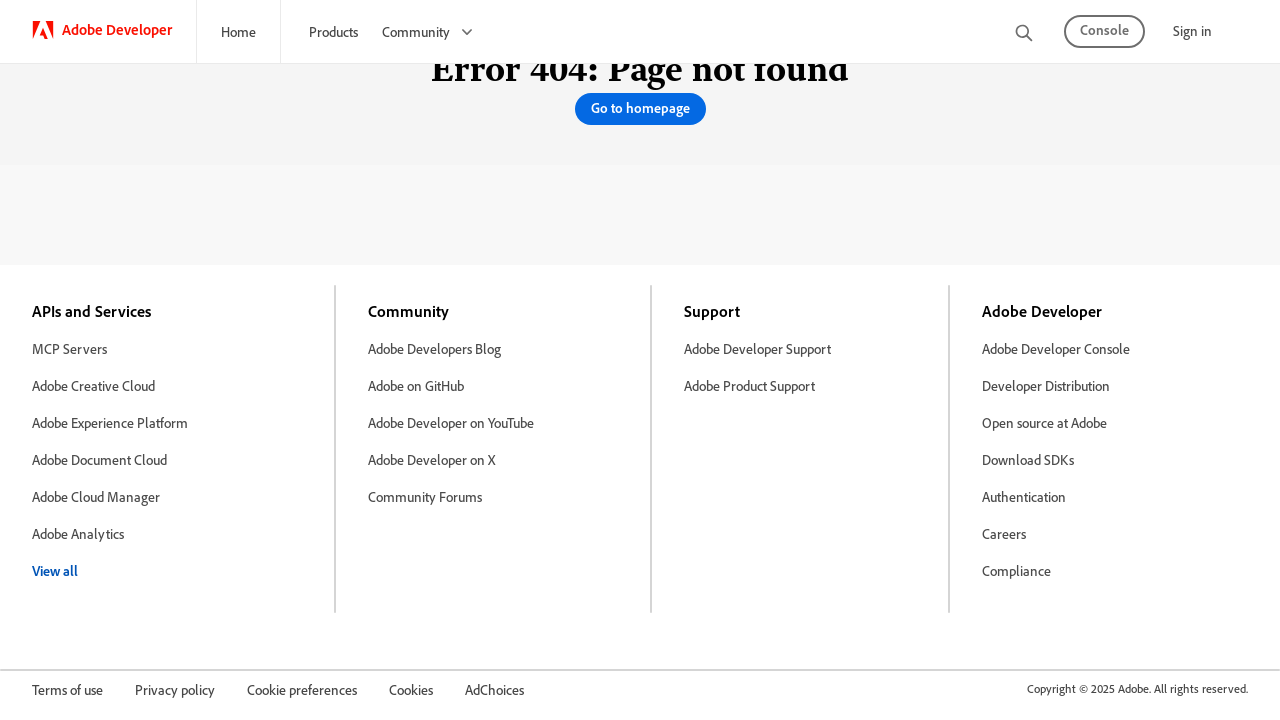

Scrolled down 500px (iteration 4/20)
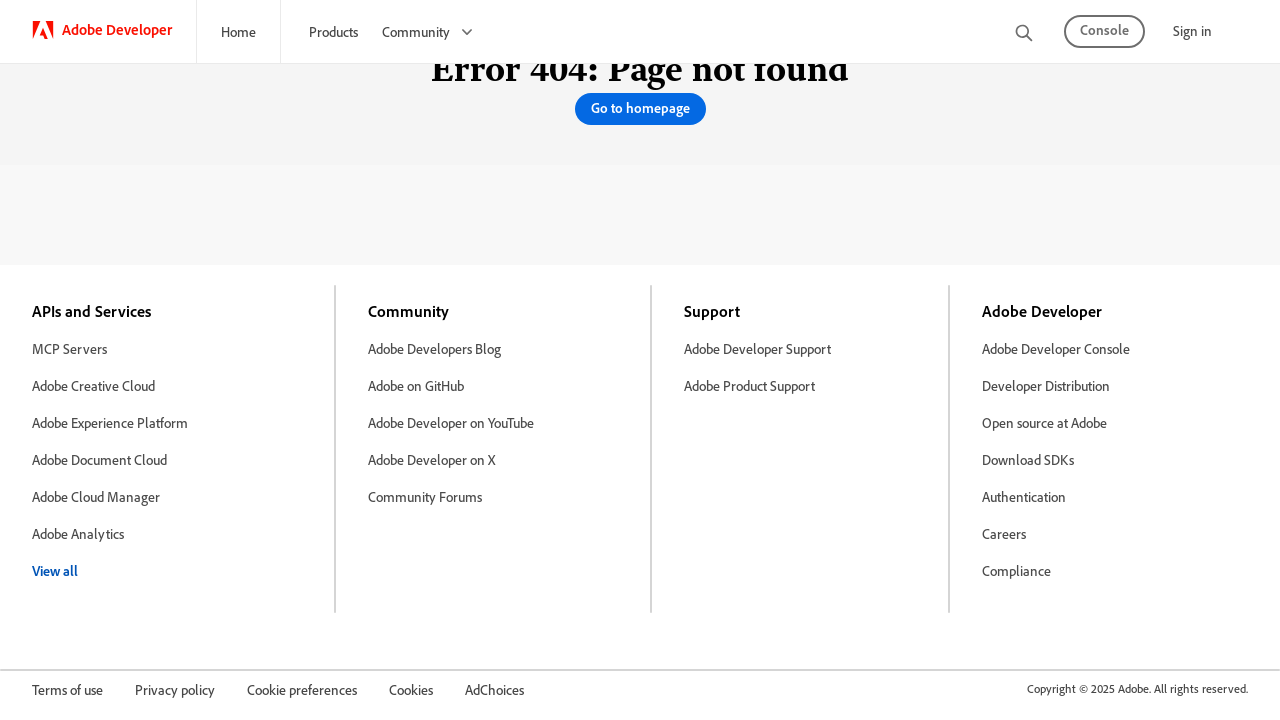

Waited 200ms for content to load after scroll 4
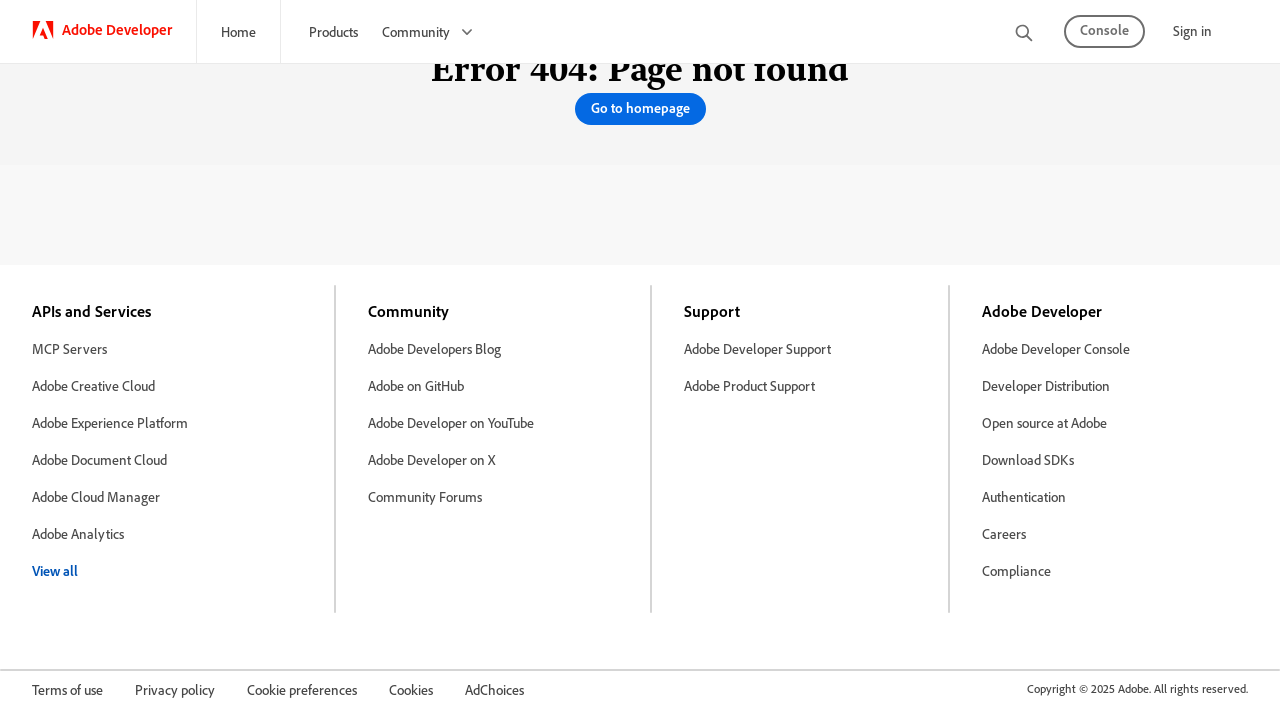

Scrolled down 500px (iteration 5/20)
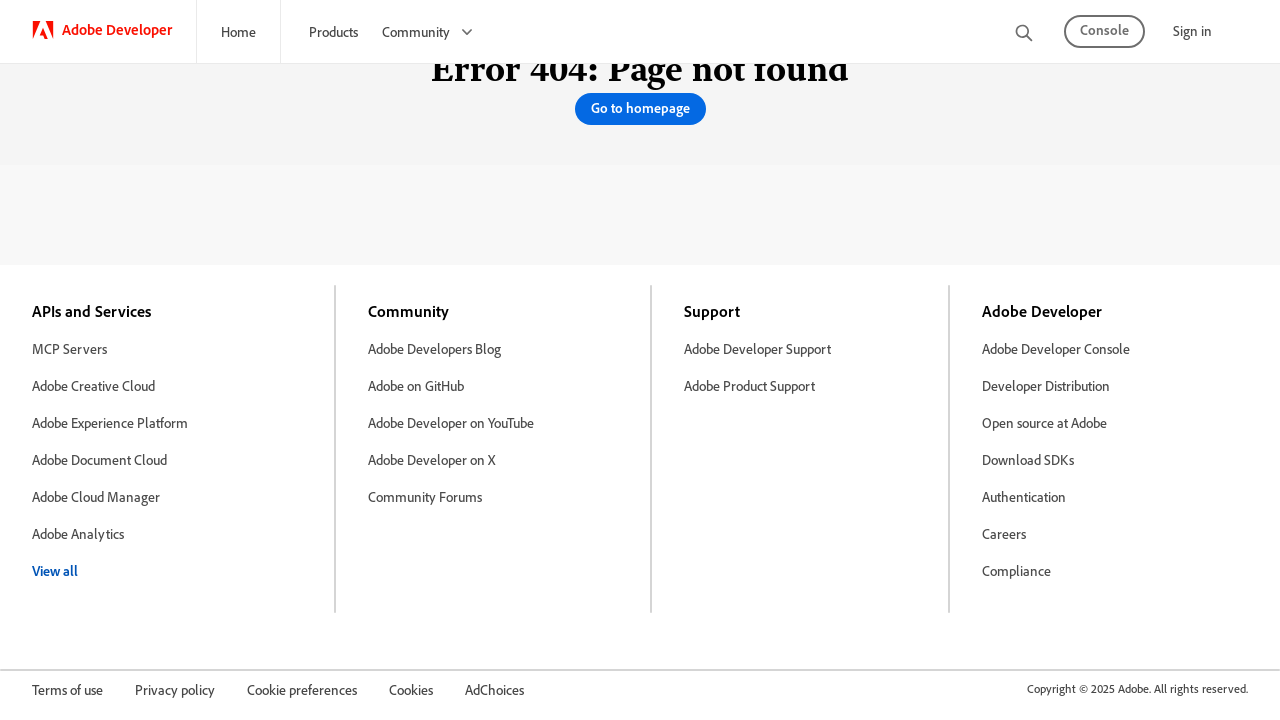

Waited 200ms for content to load after scroll 5
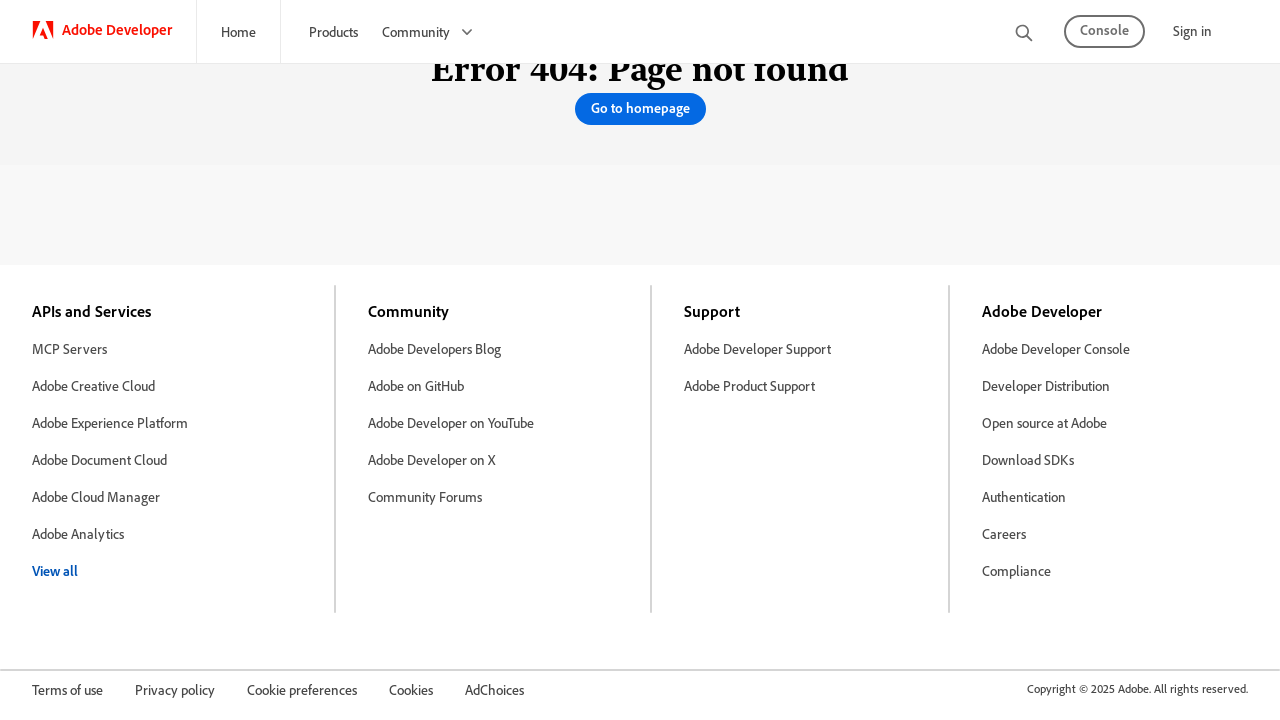

Scrolled down 500px (iteration 6/20)
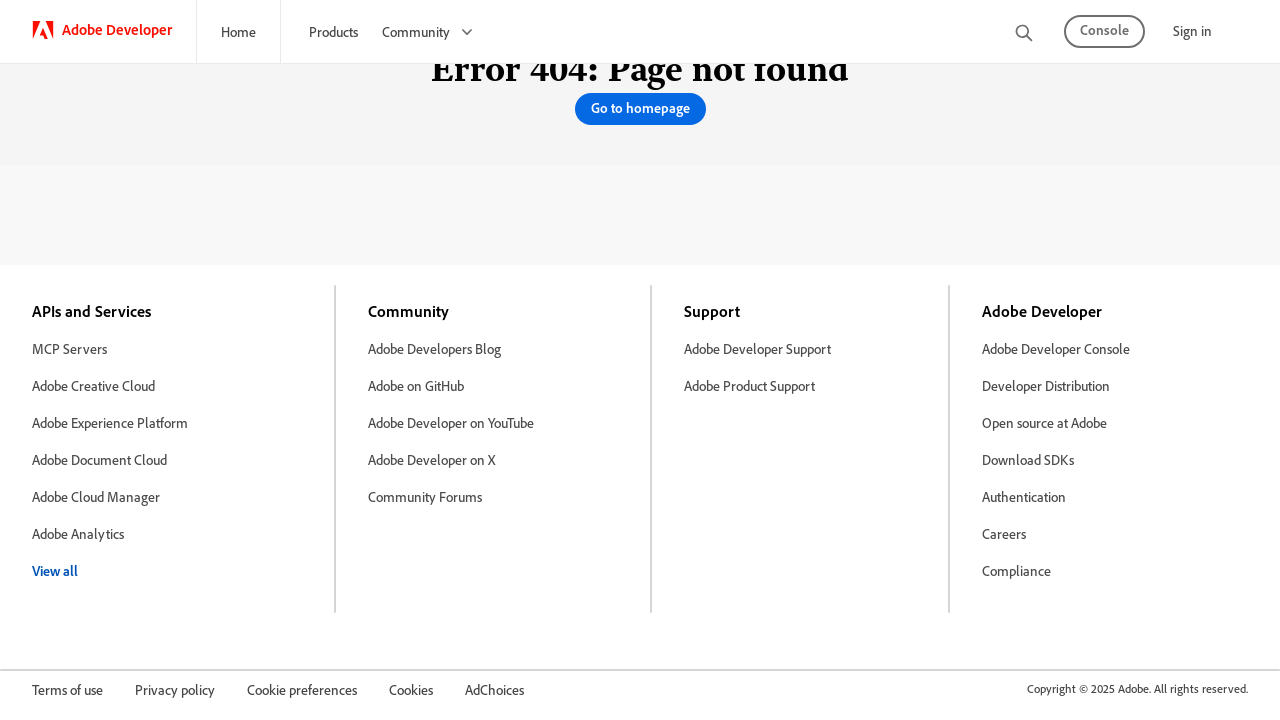

Waited 200ms for content to load after scroll 6
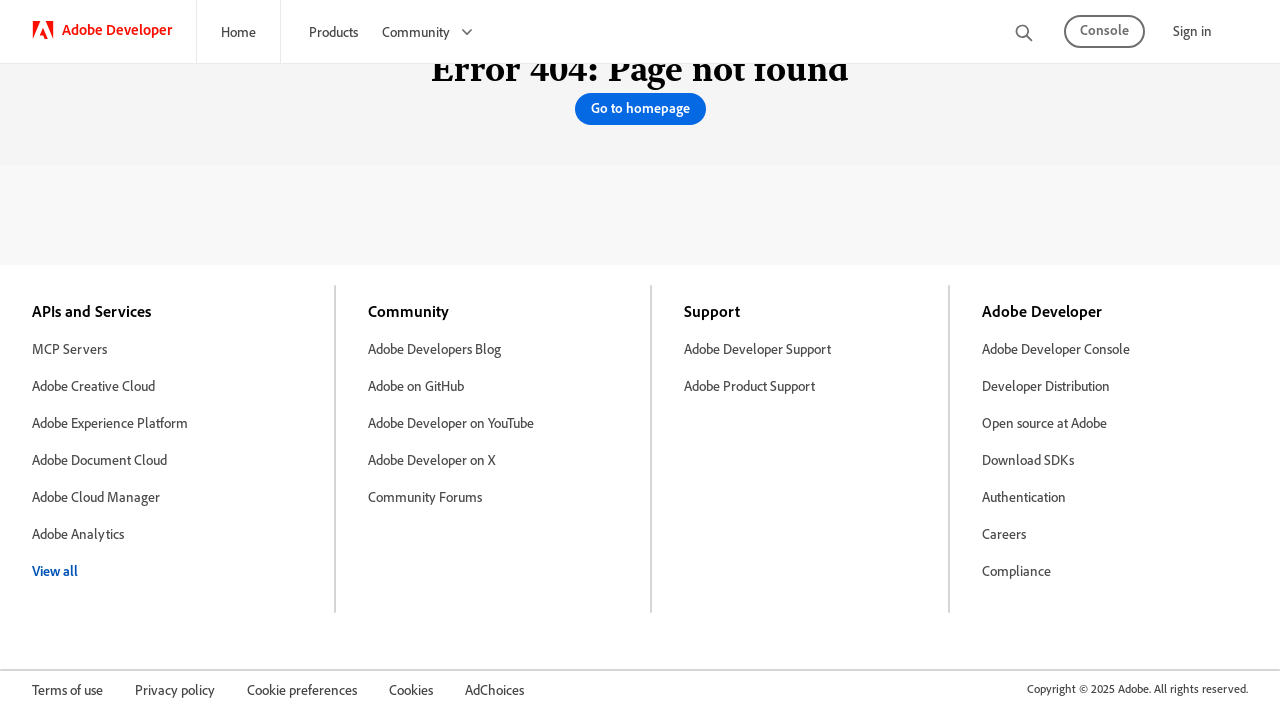

Scrolled down 500px (iteration 7/20)
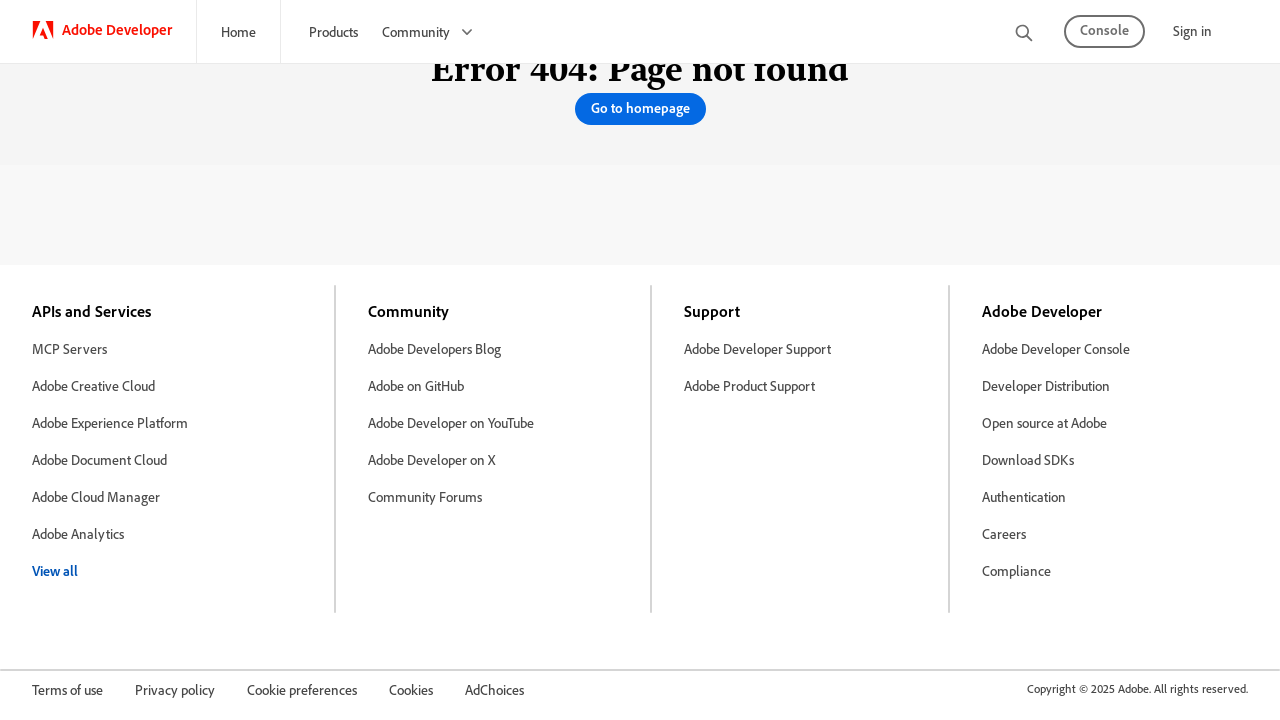

Waited 200ms for content to load after scroll 7
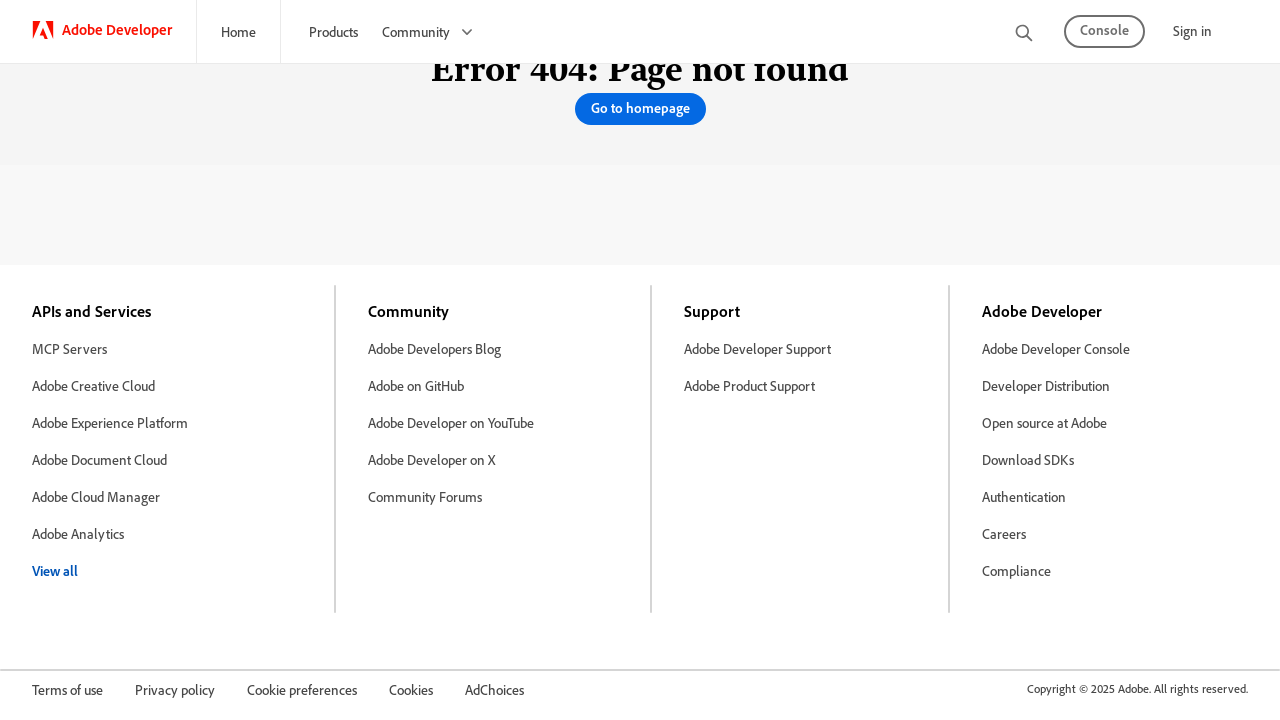

Scrolled down 500px (iteration 8/20)
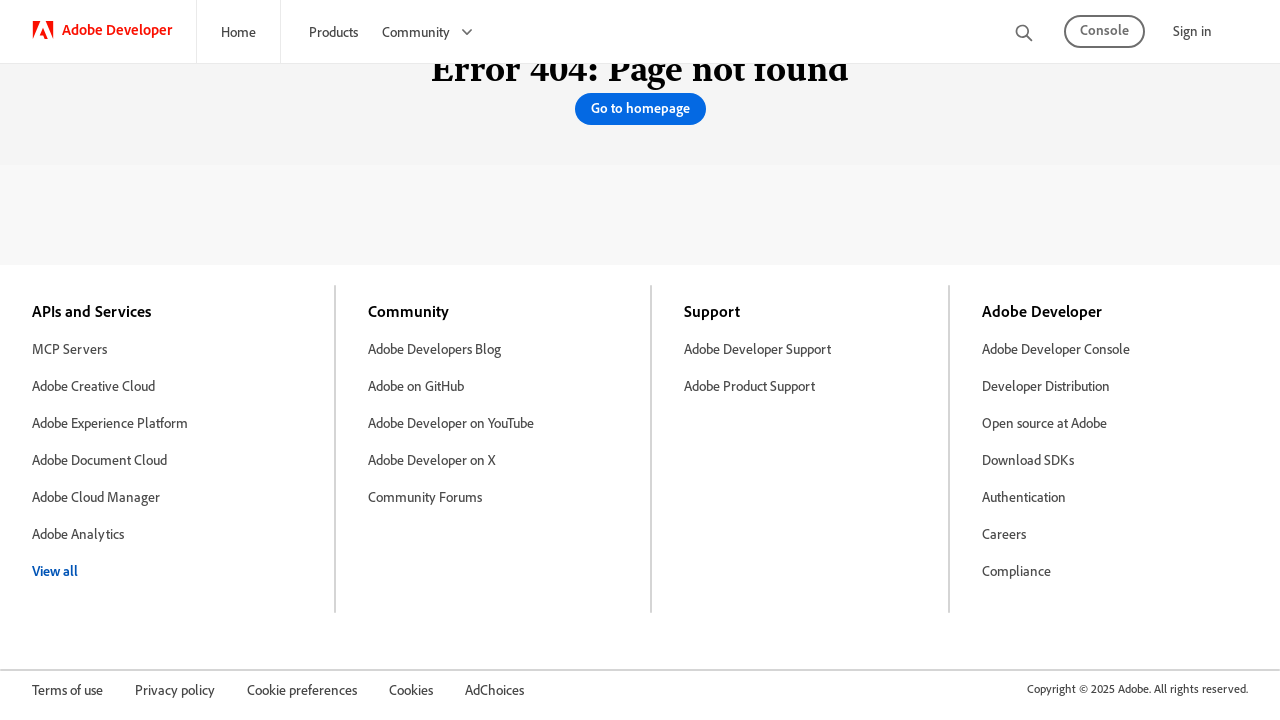

Waited 200ms for content to load after scroll 8
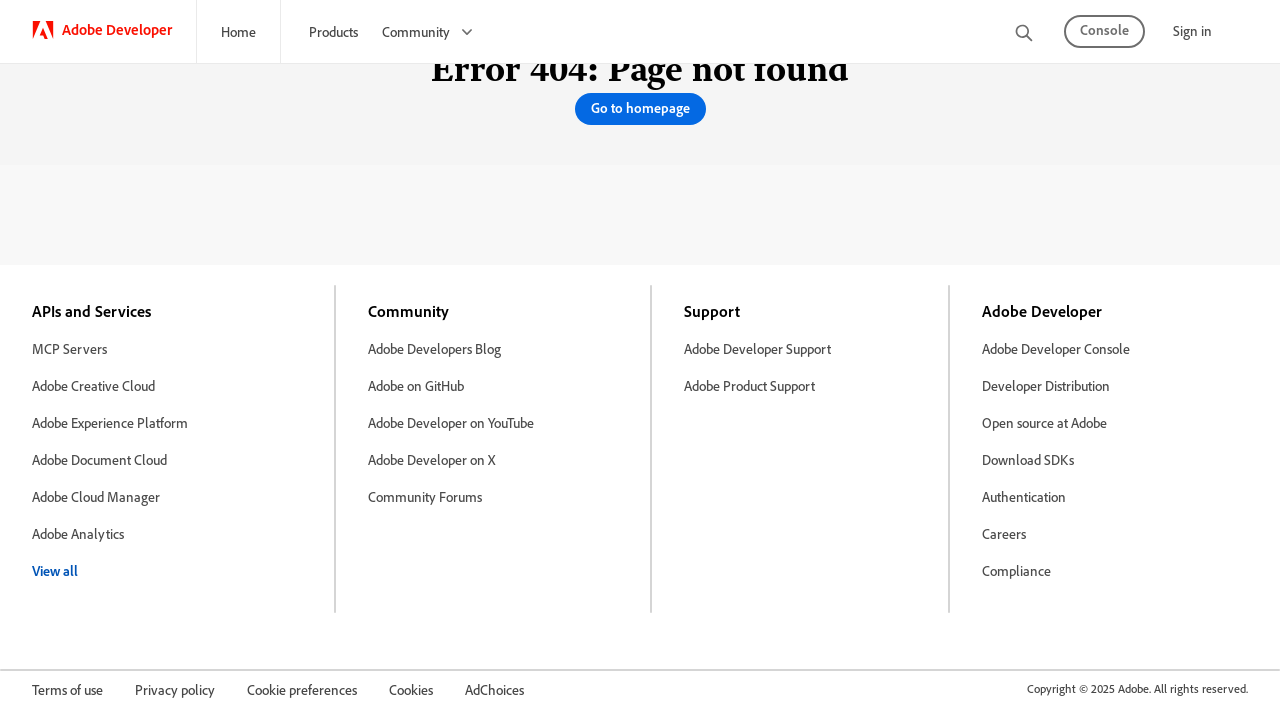

Scrolled down 500px (iteration 9/20)
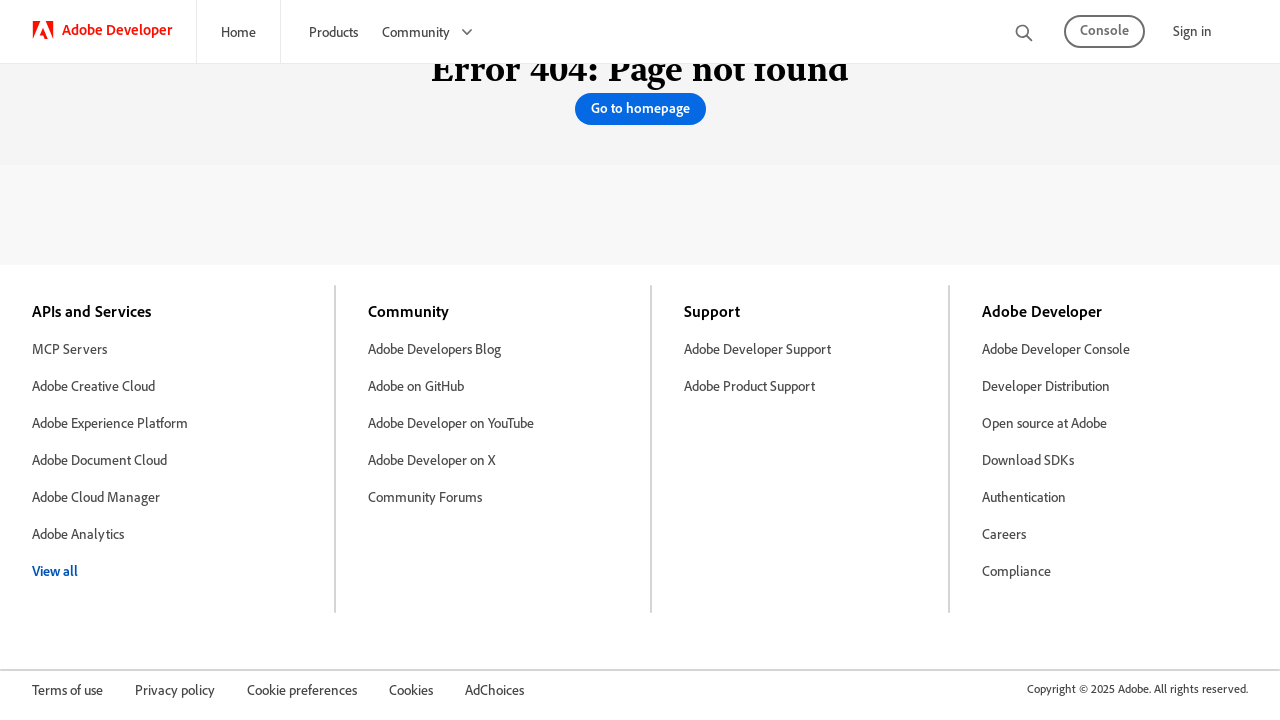

Waited 200ms for content to load after scroll 9
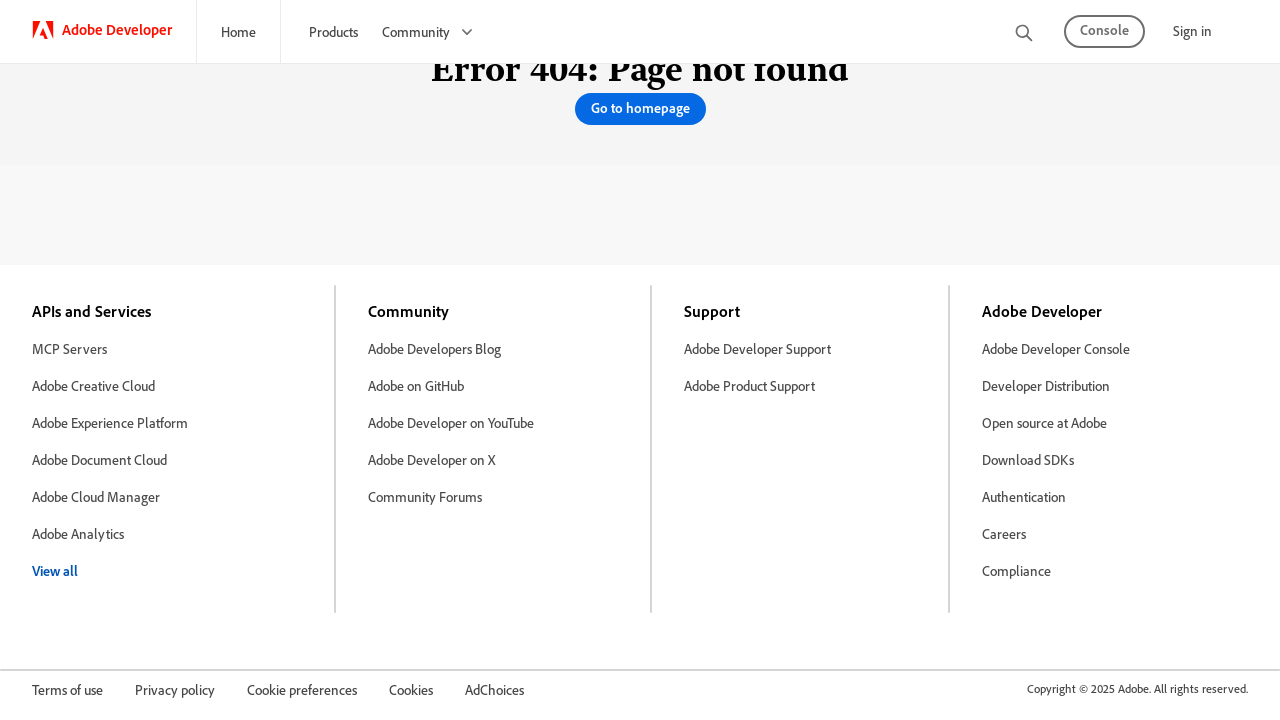

Scrolled down 500px (iteration 10/20)
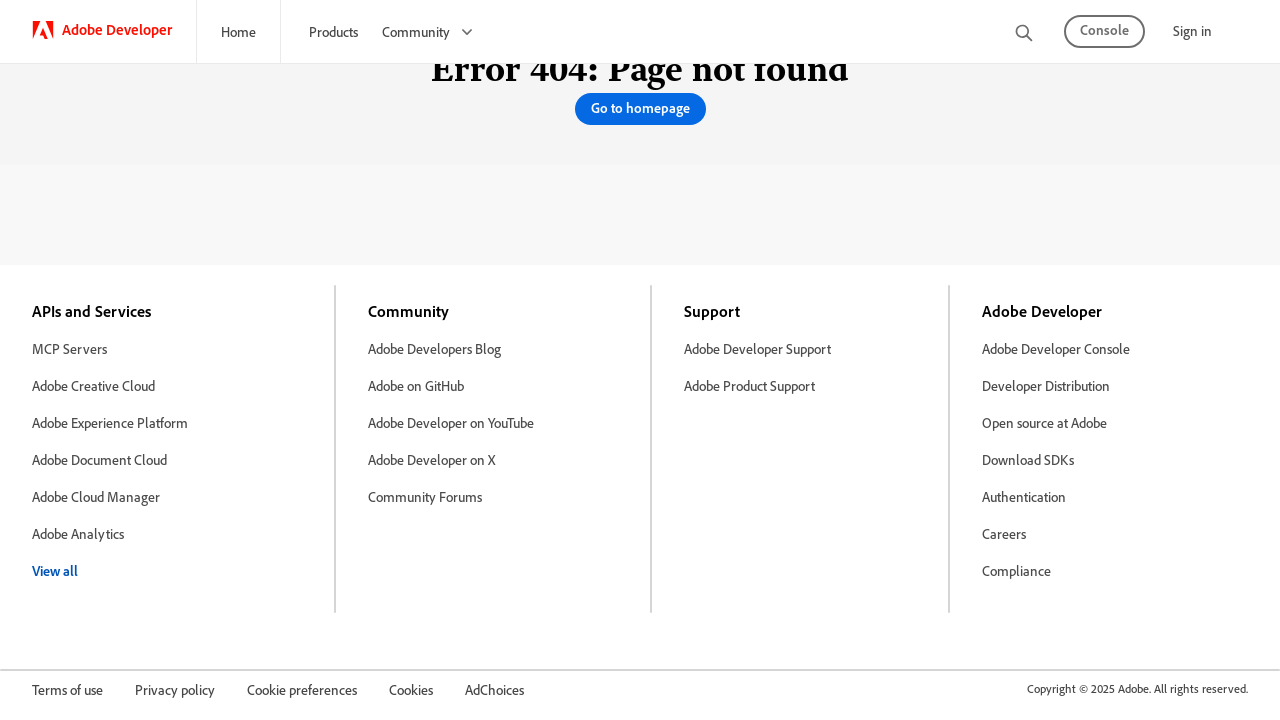

Waited 200ms for content to load after scroll 10
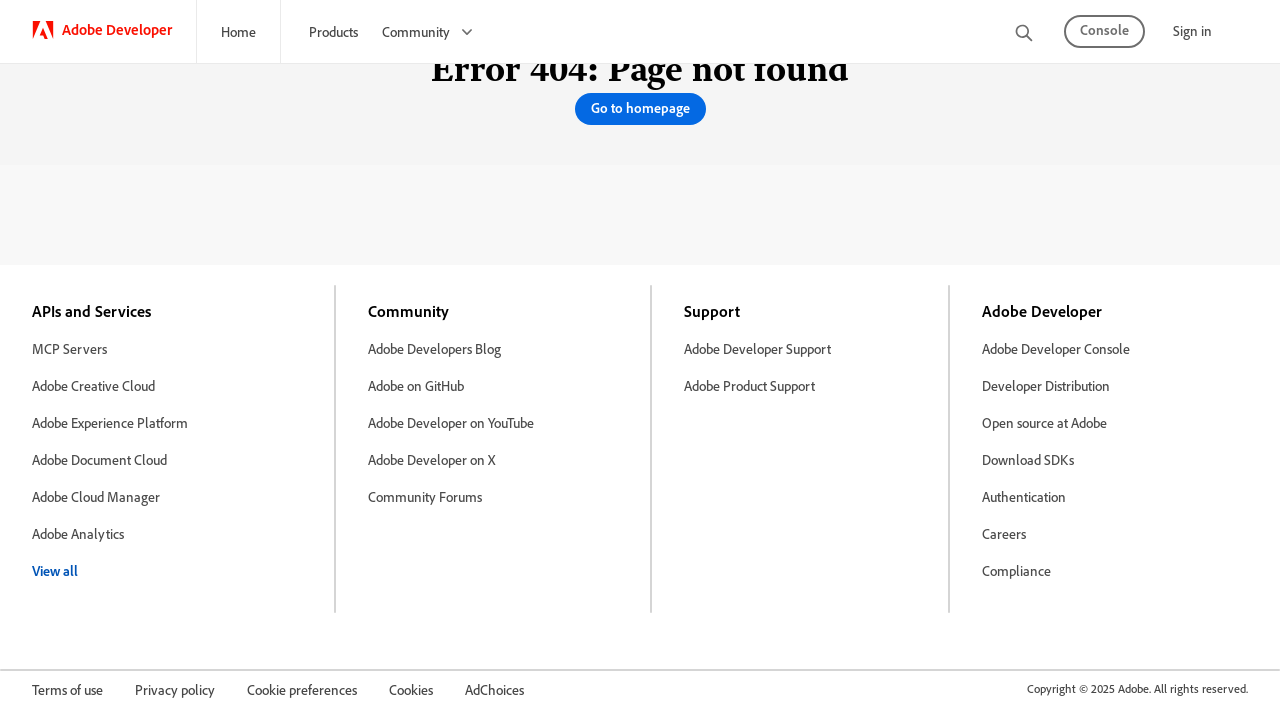

Scrolled down 500px (iteration 11/20)
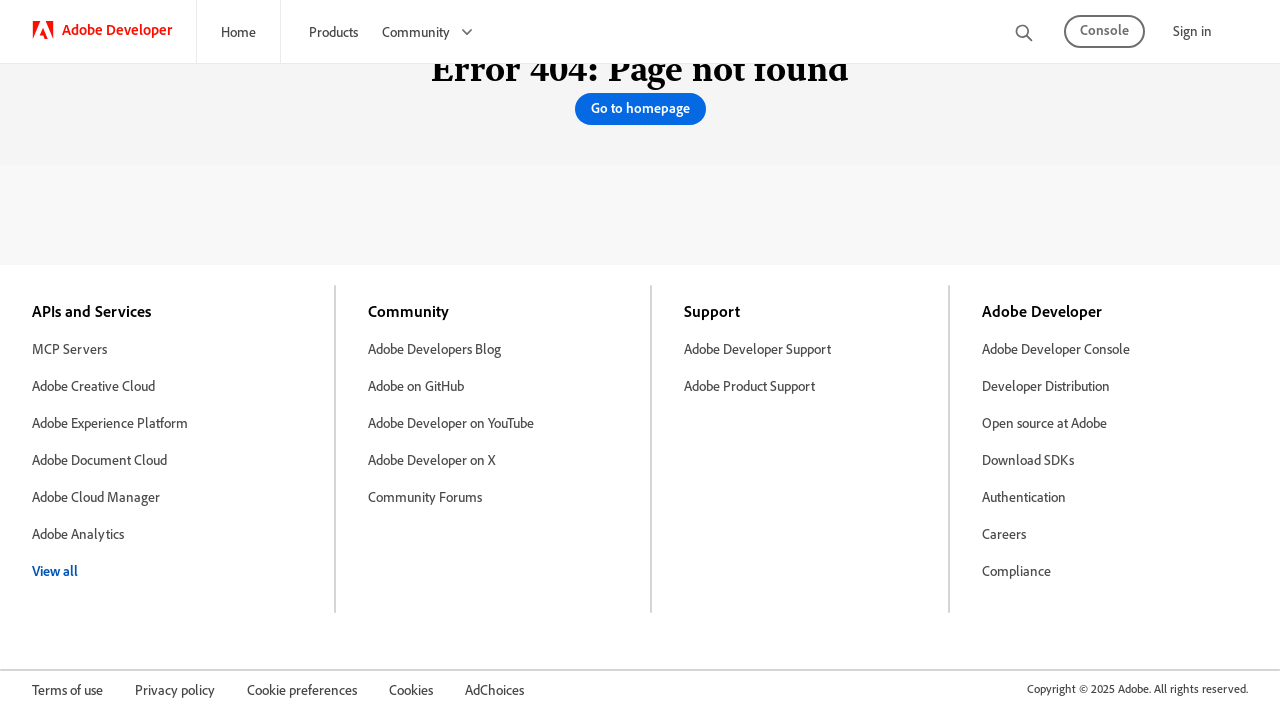

Waited 200ms for content to load after scroll 11
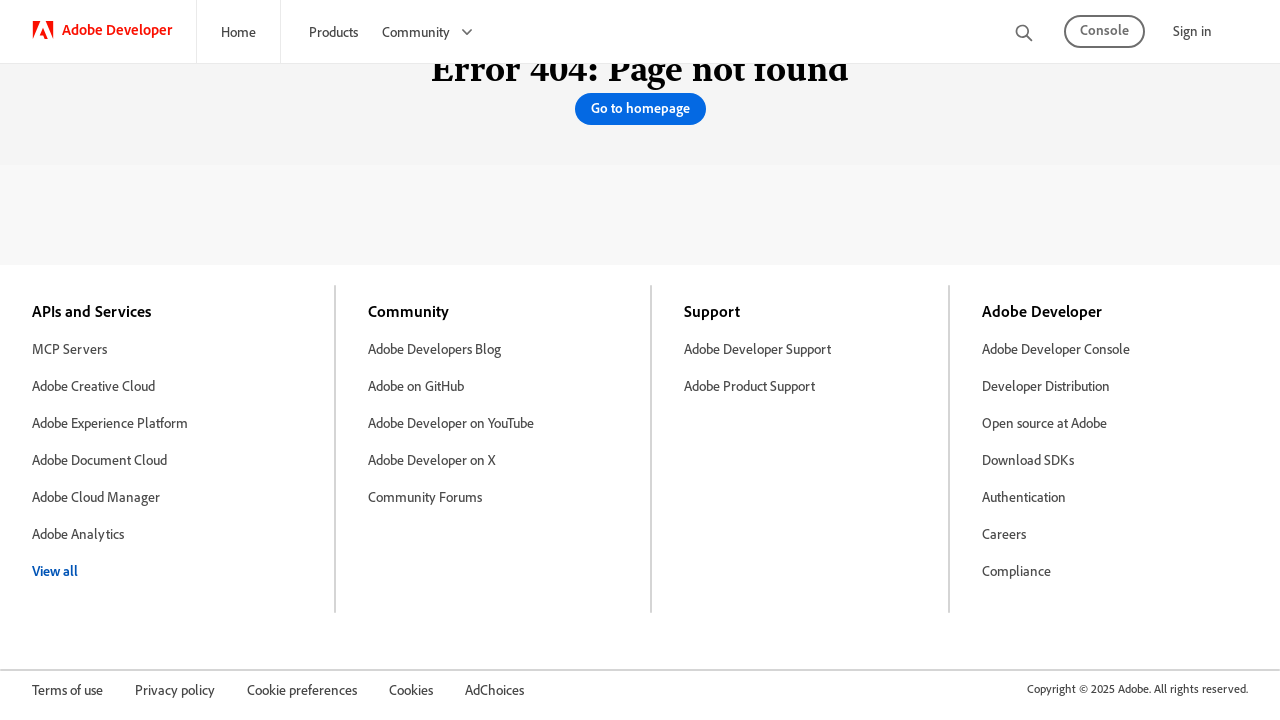

Scrolled down 500px (iteration 12/20)
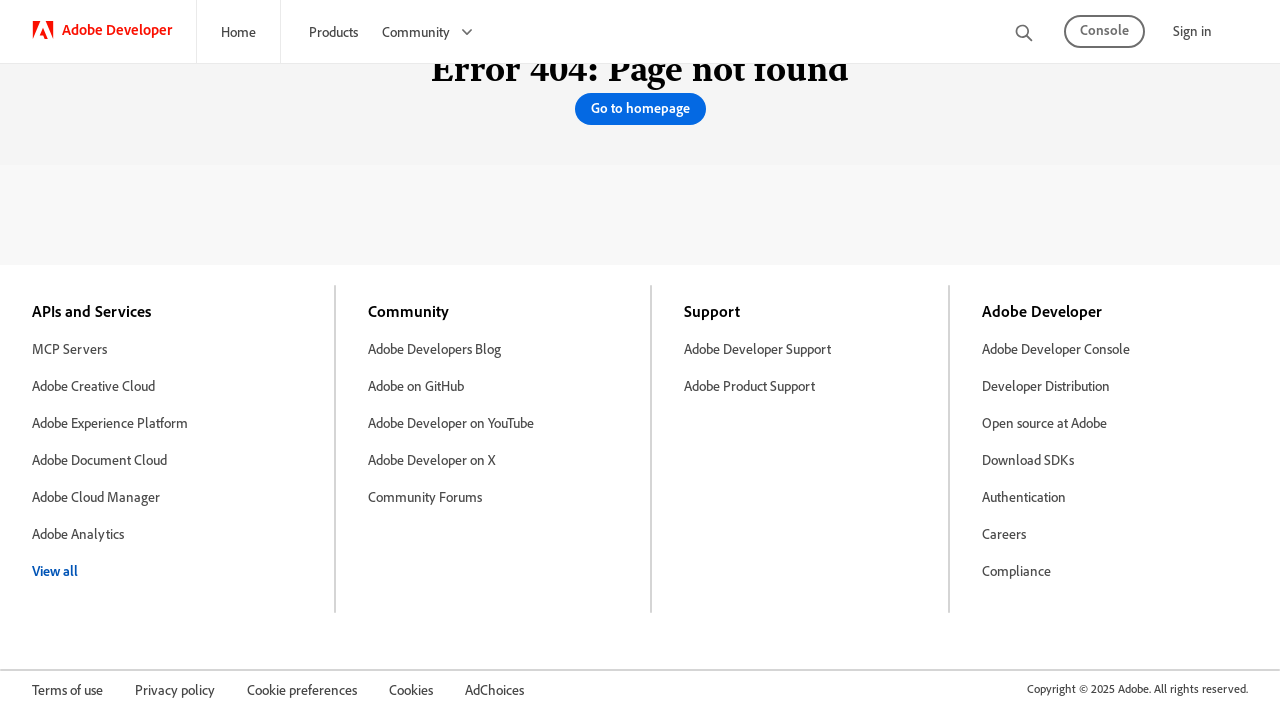

Waited 200ms for content to load after scroll 12
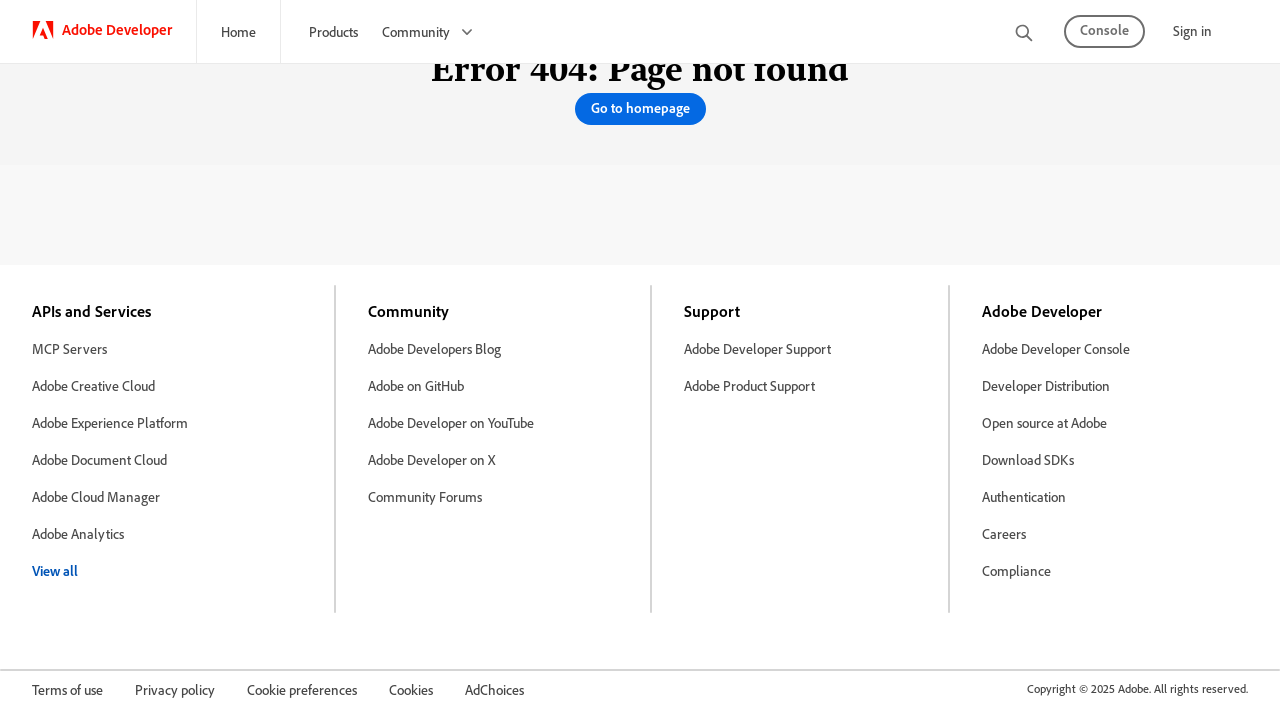

Scrolled down 500px (iteration 13/20)
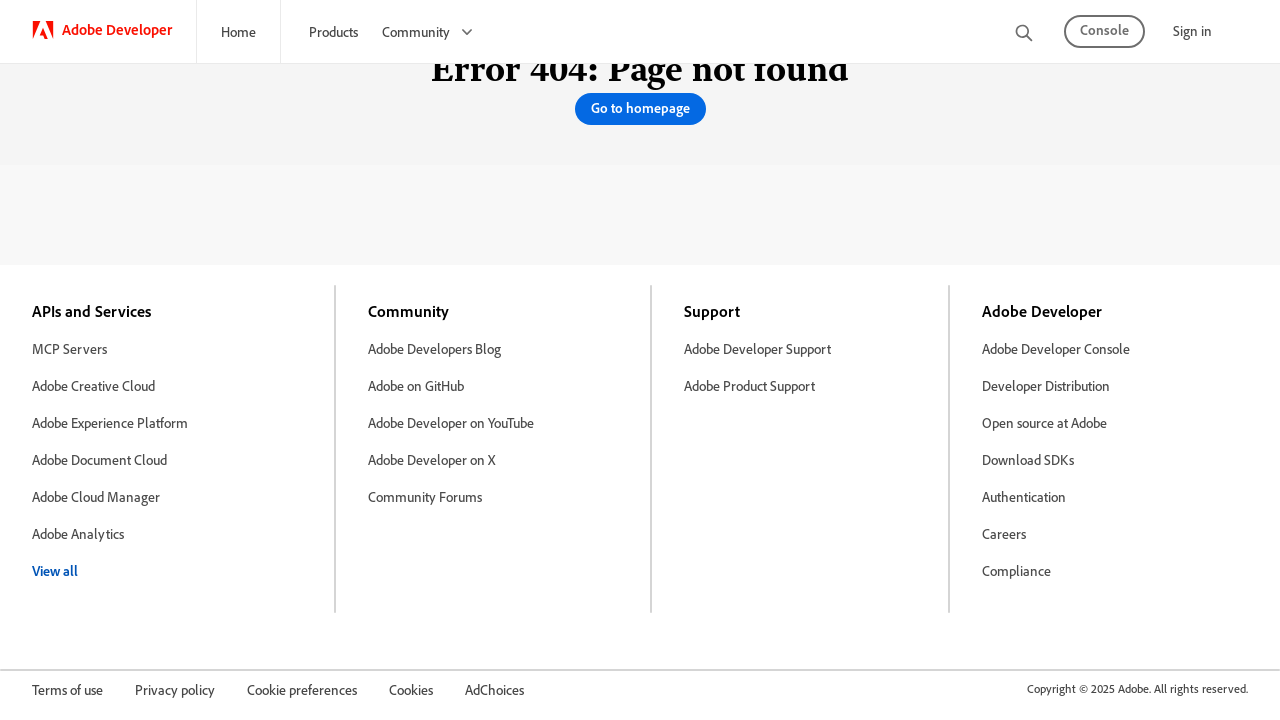

Waited 200ms for content to load after scroll 13
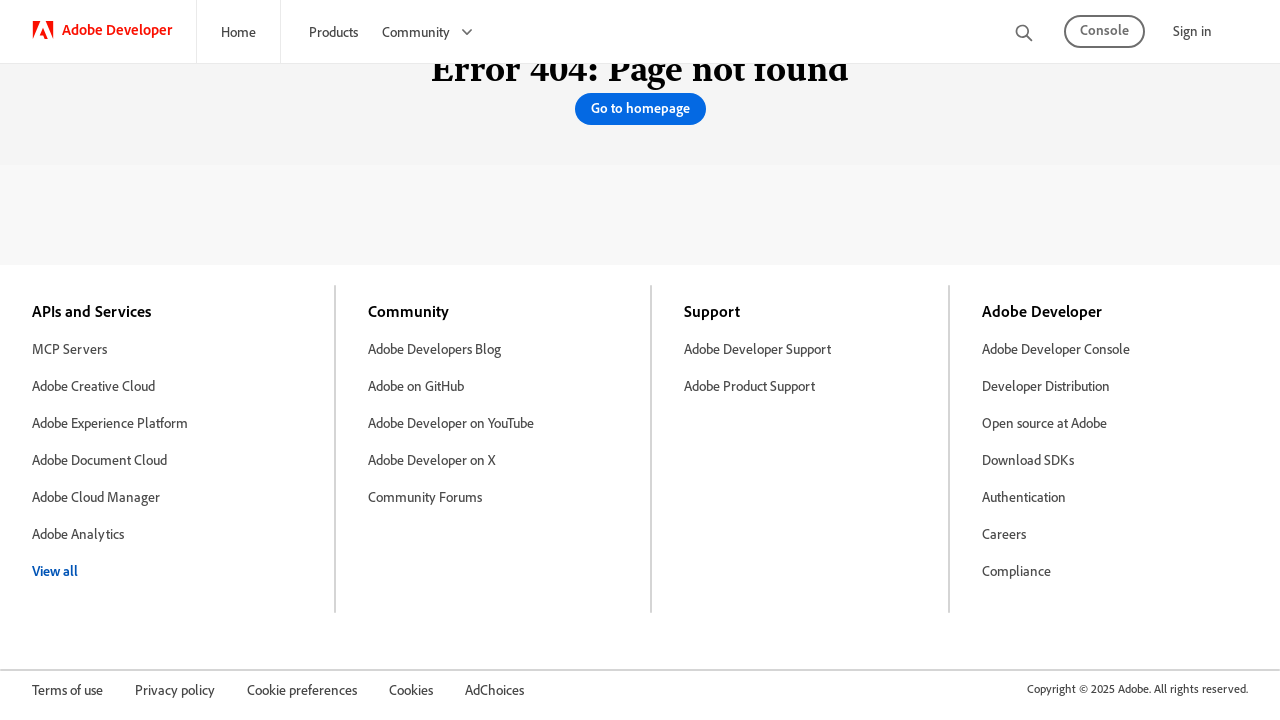

Scrolled down 500px (iteration 14/20)
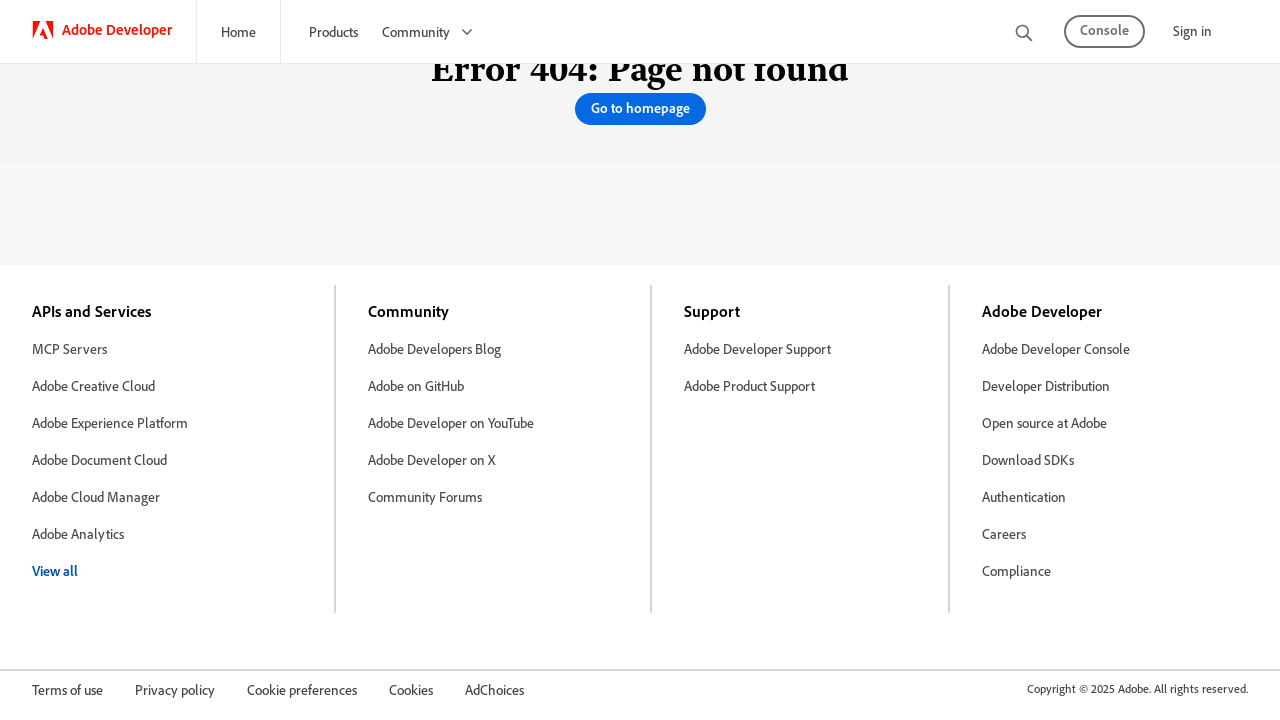

Waited 200ms for content to load after scroll 14
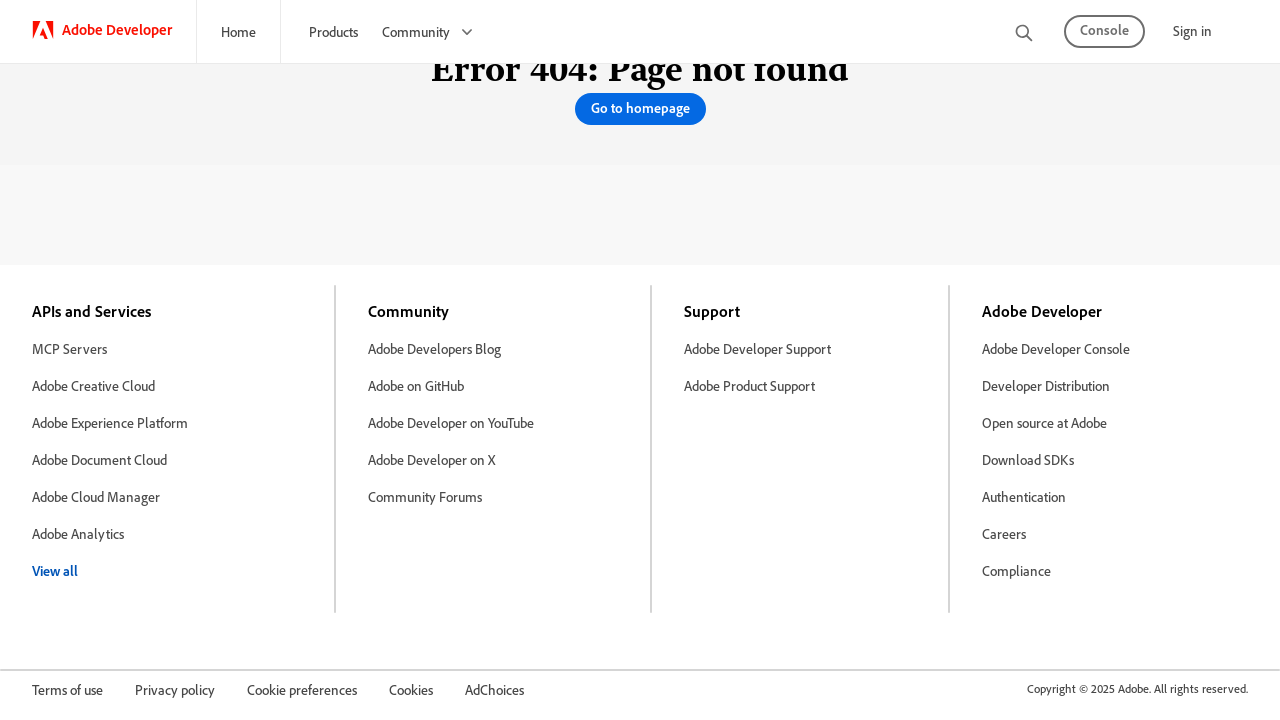

Scrolled down 500px (iteration 15/20)
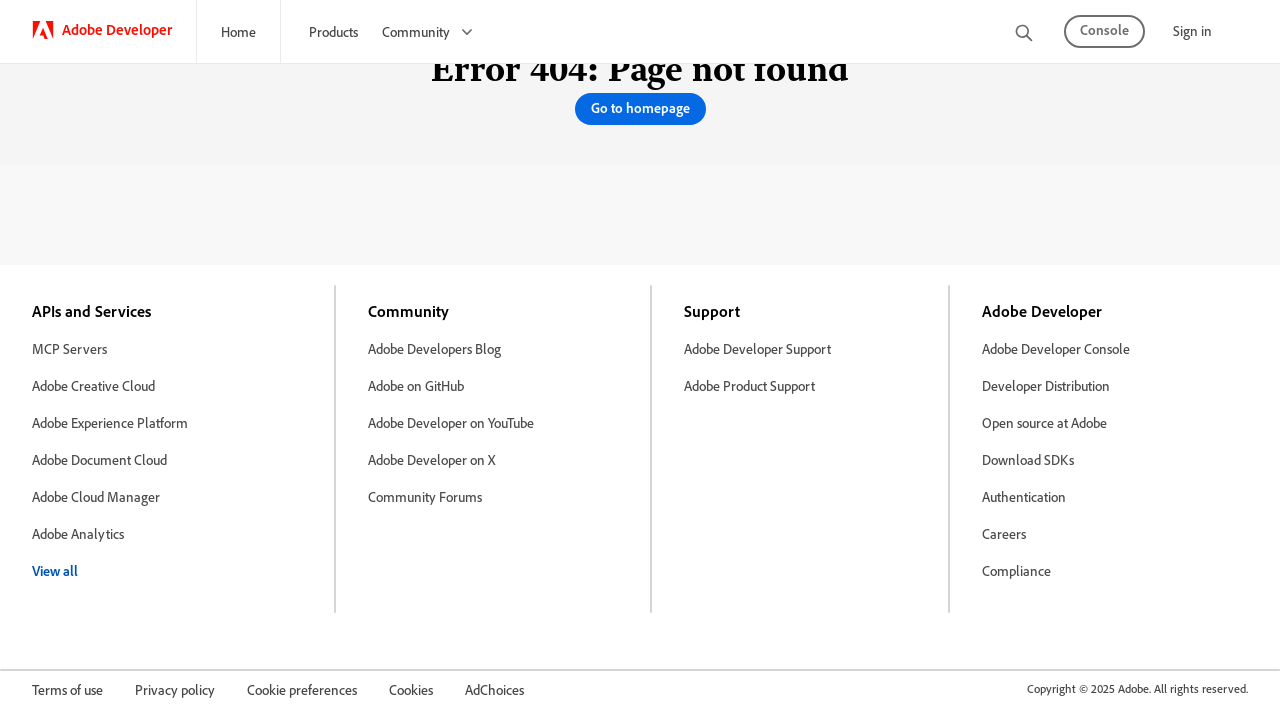

Waited 200ms for content to load after scroll 15
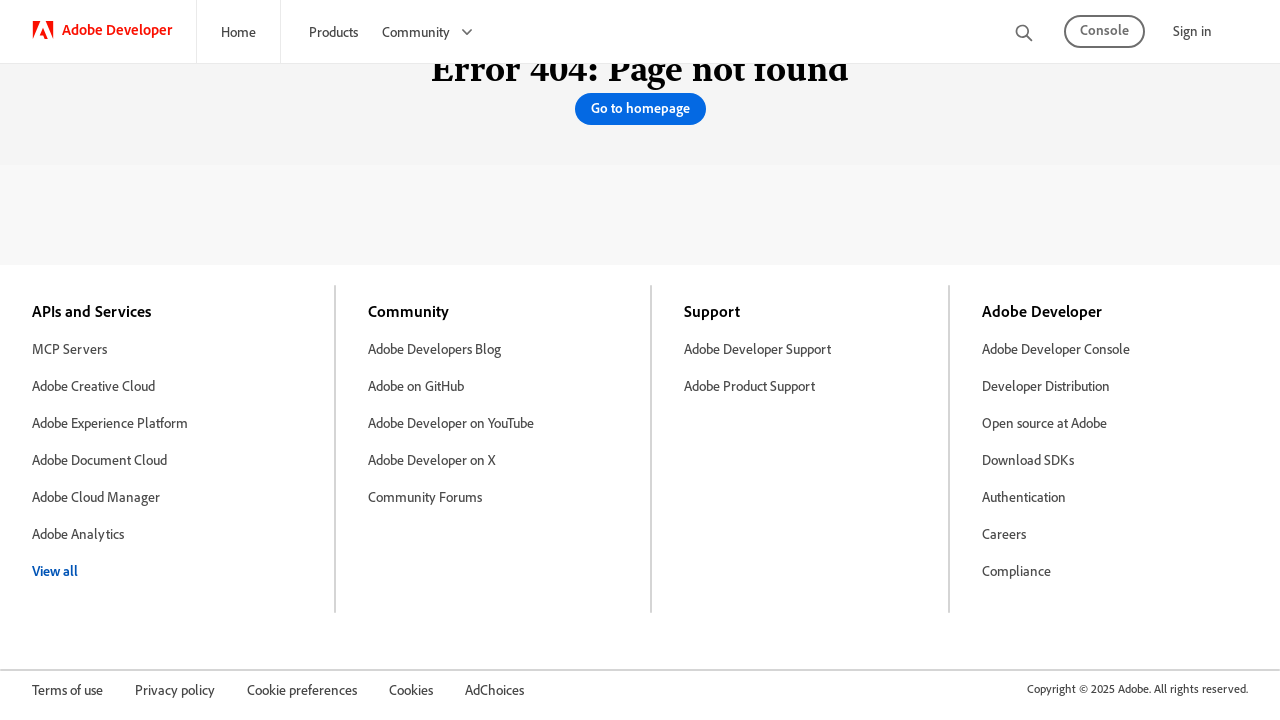

Scrolled down 500px (iteration 16/20)
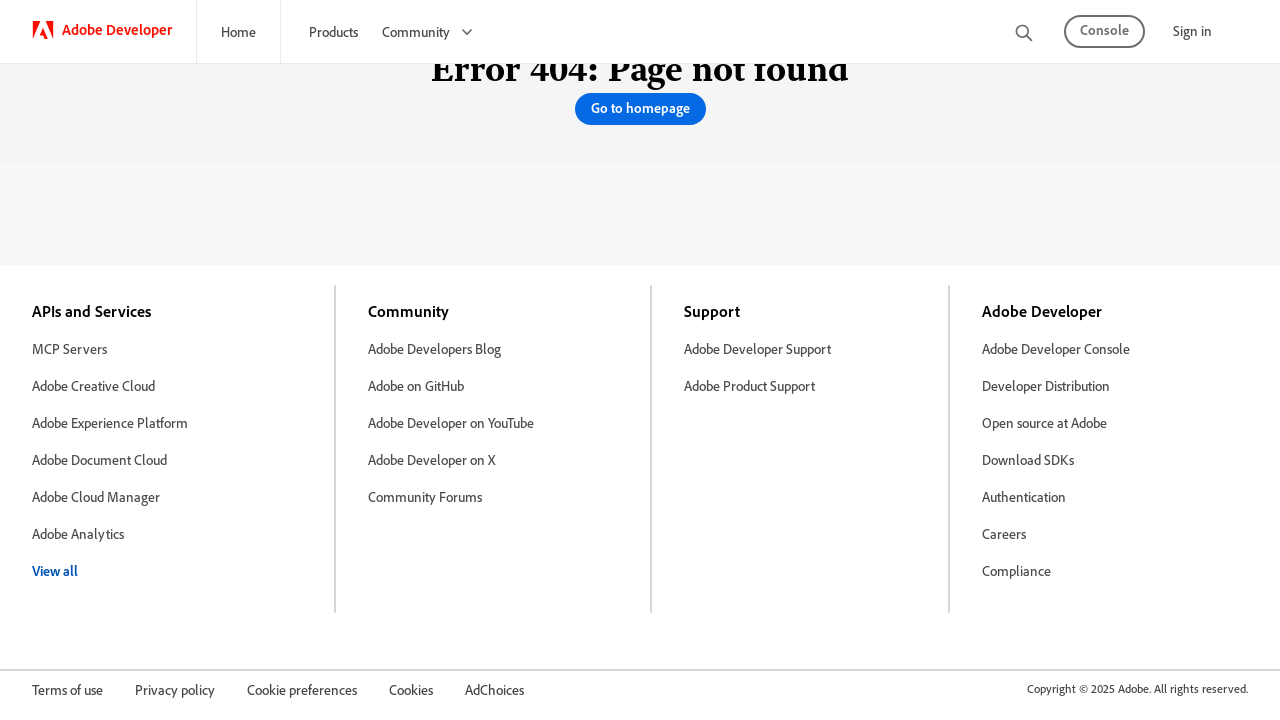

Waited 200ms for content to load after scroll 16
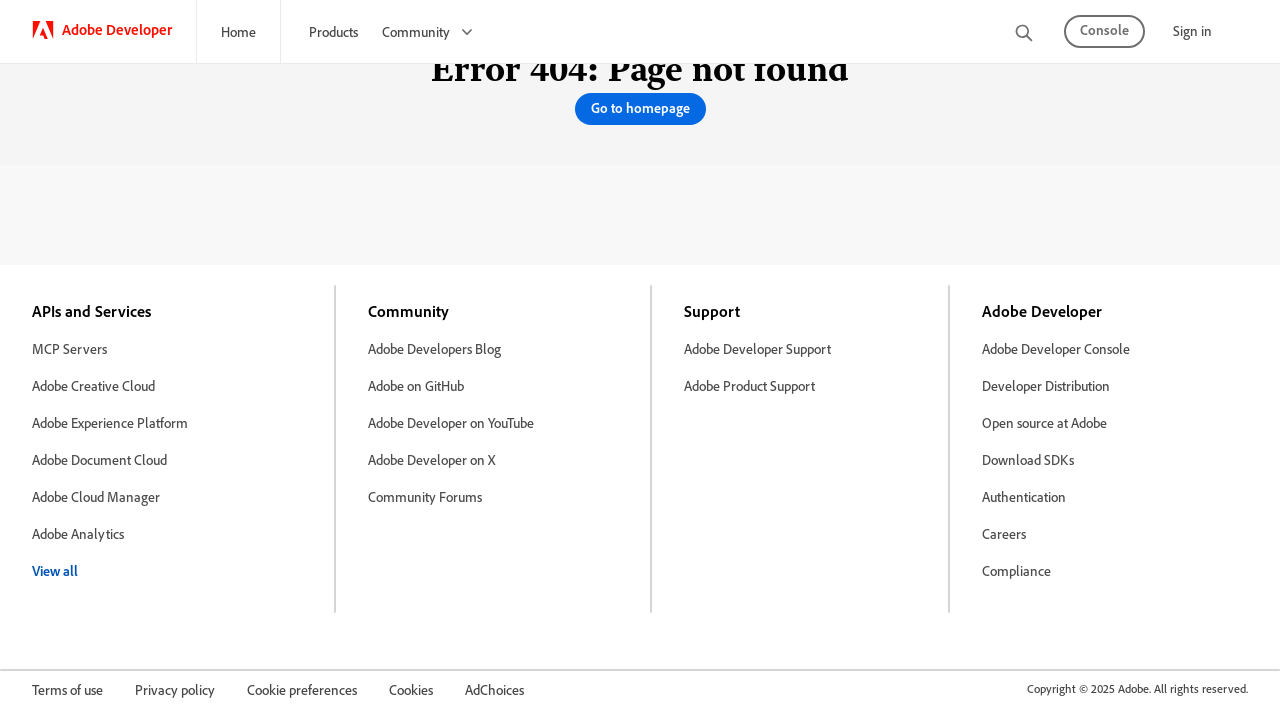

Scrolled down 500px (iteration 17/20)
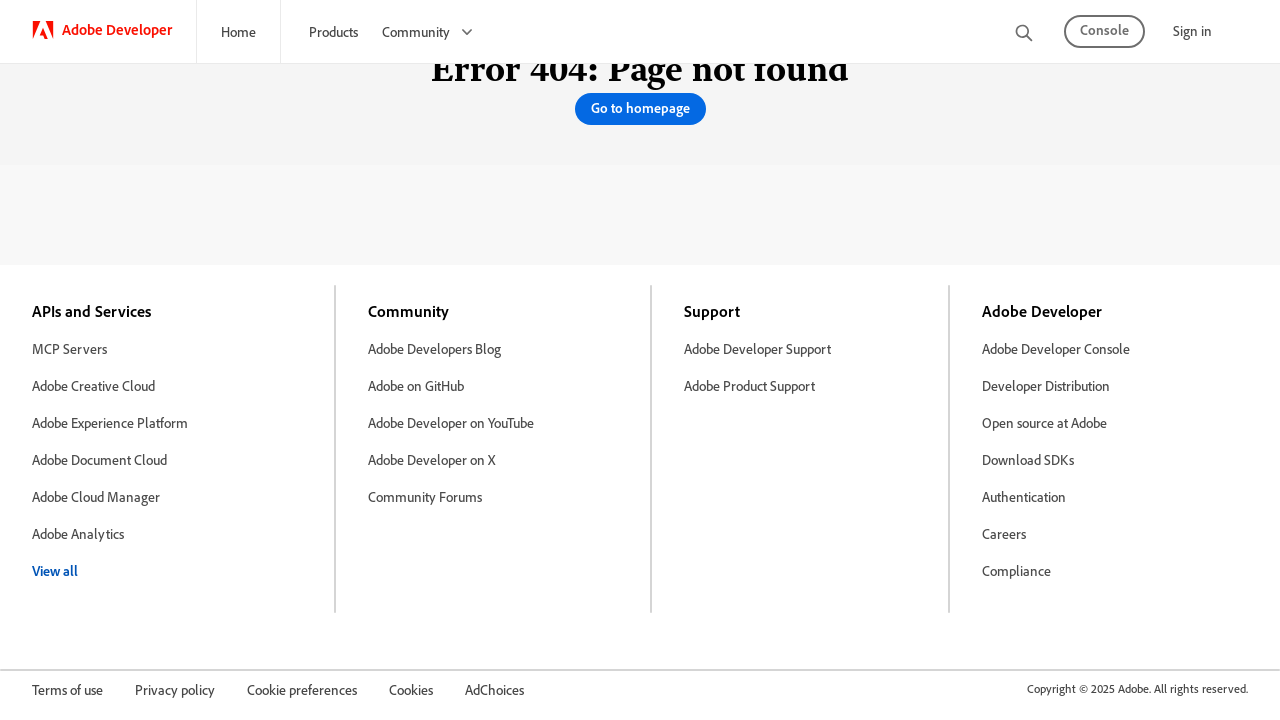

Waited 200ms for content to load after scroll 17
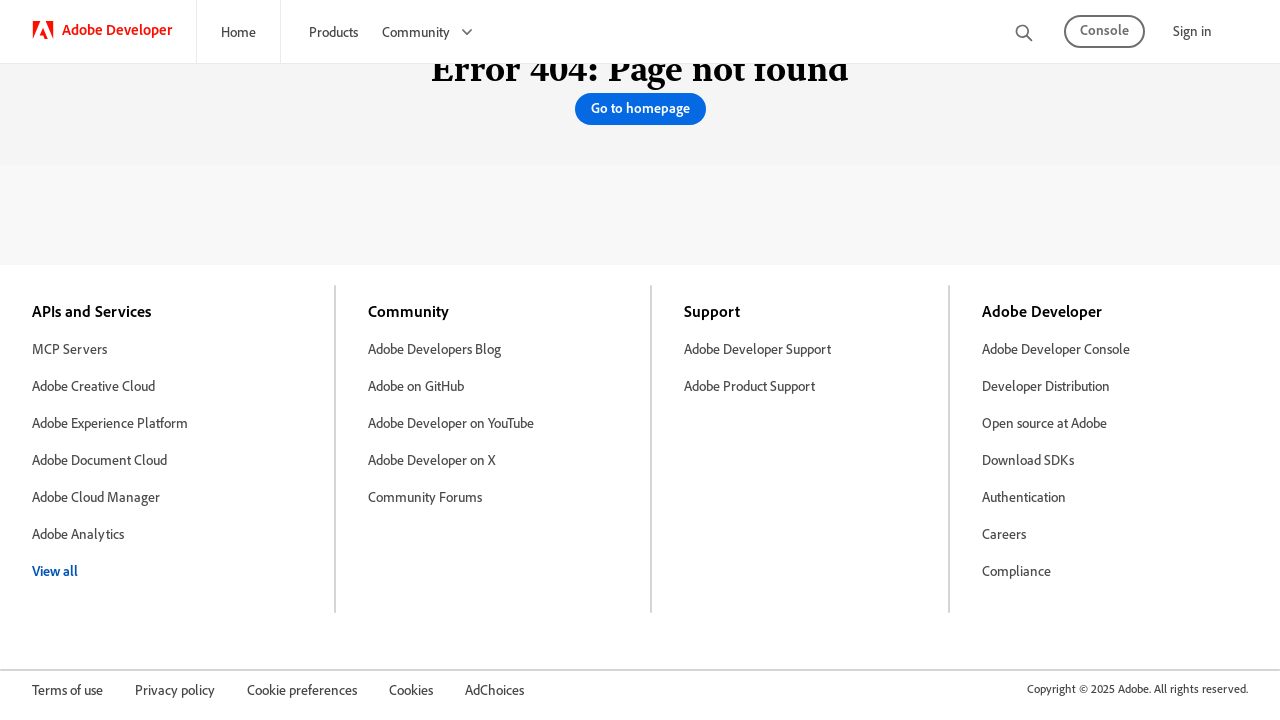

Scrolled down 500px (iteration 18/20)
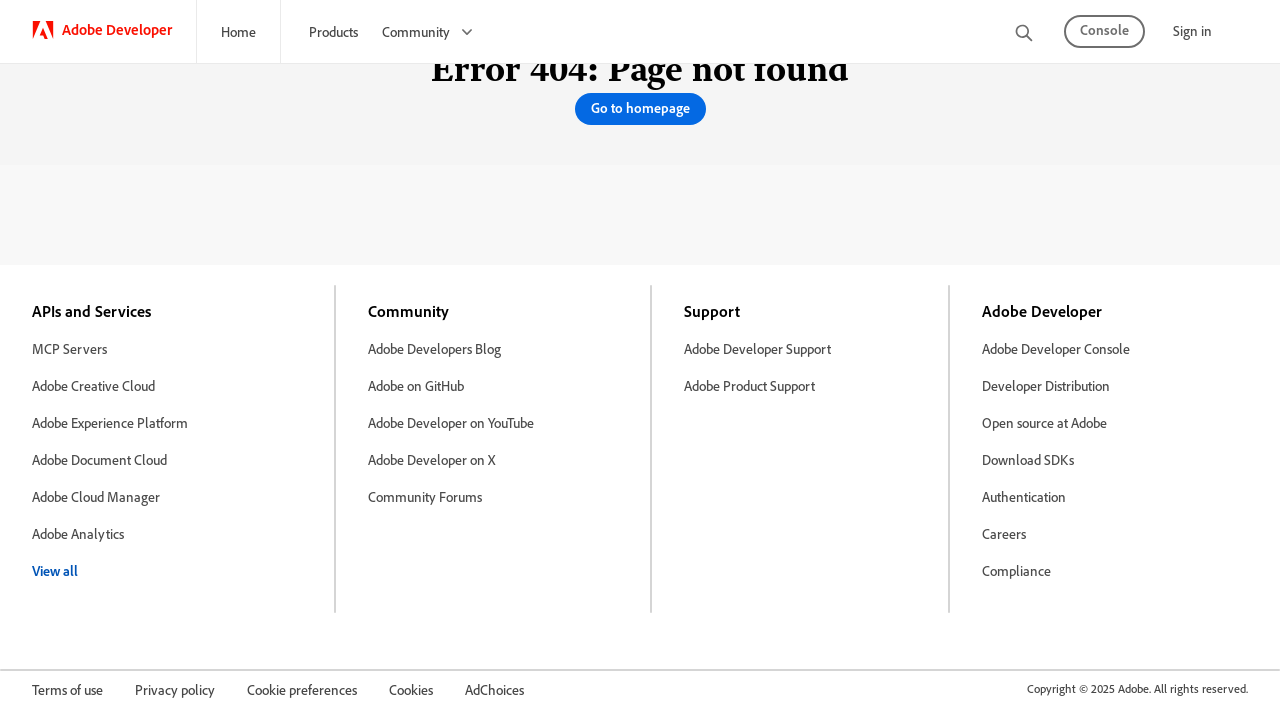

Waited 200ms for content to load after scroll 18
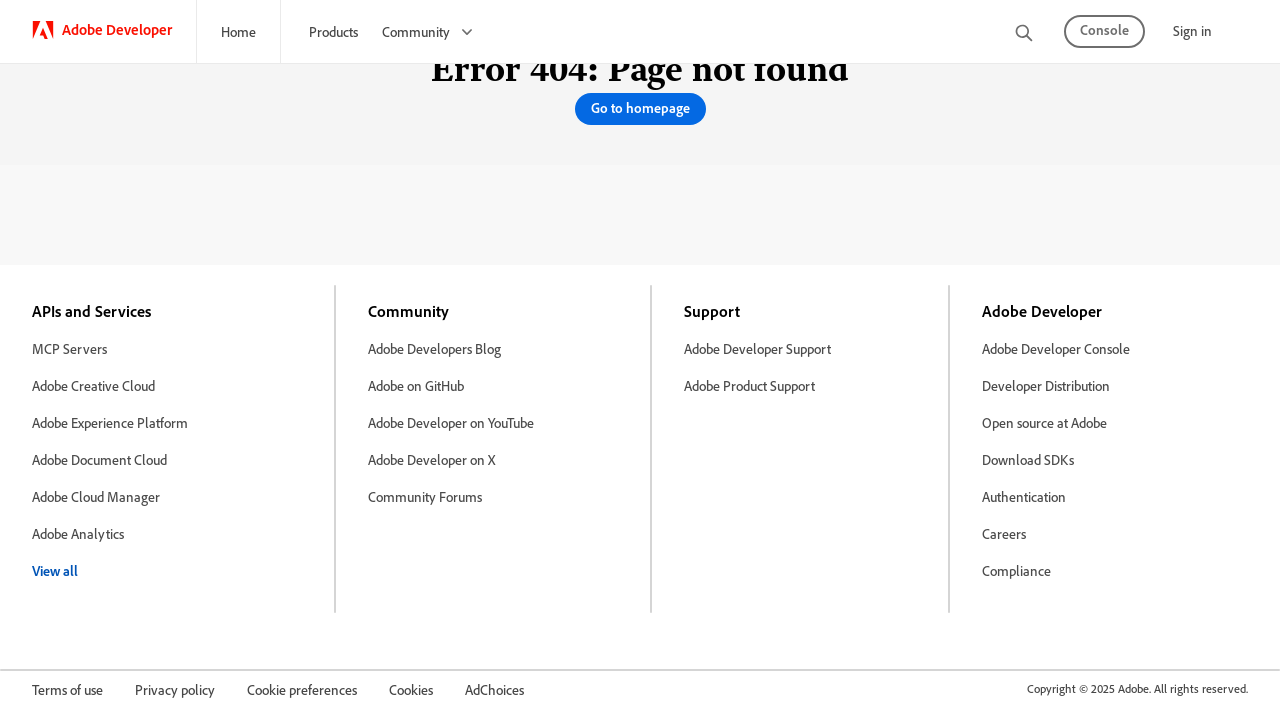

Scrolled down 500px (iteration 19/20)
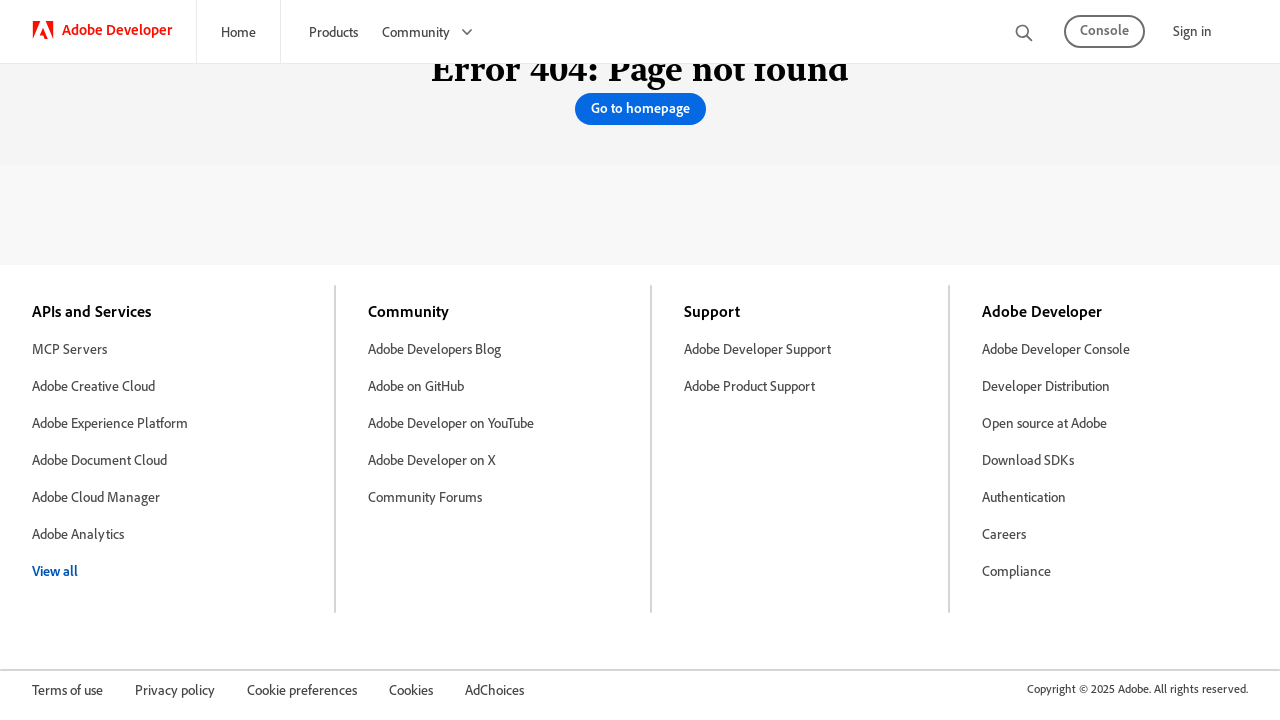

Waited 200ms for content to load after scroll 19
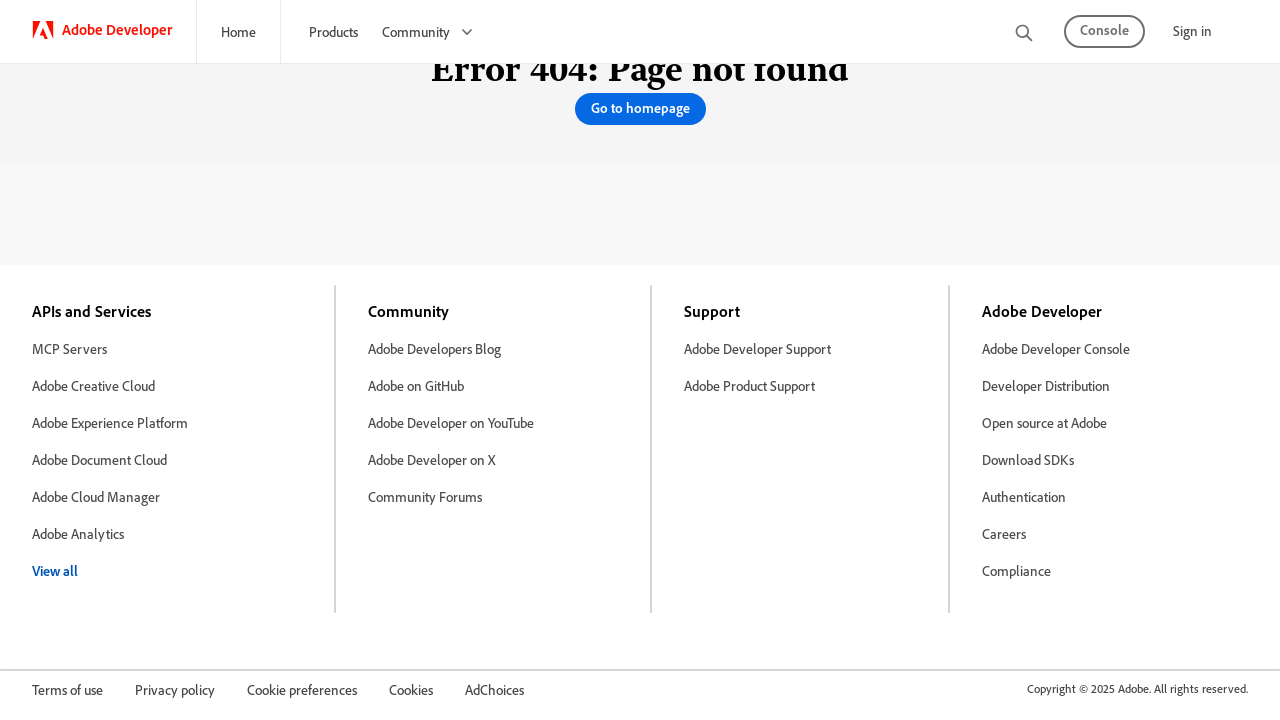

Scrolled down 500px (iteration 20/20)
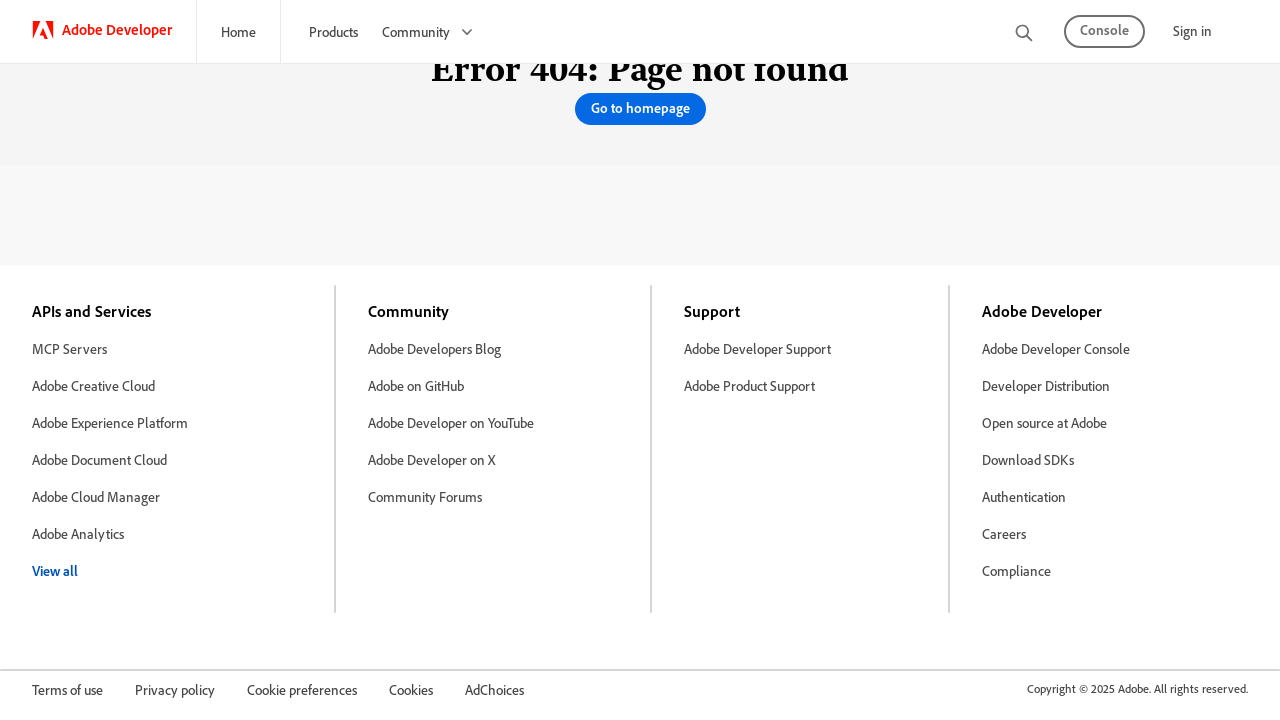

Waited 200ms for content to load after scroll 20
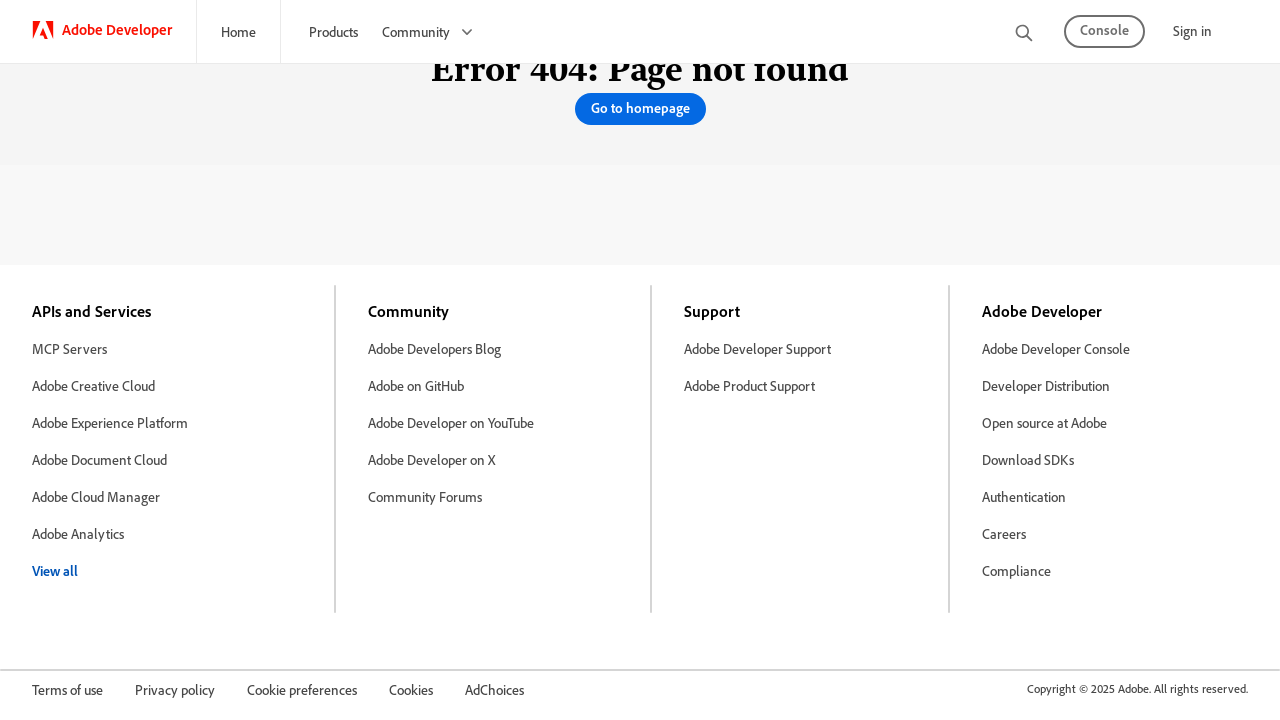

Scrolled back to top of release notes page
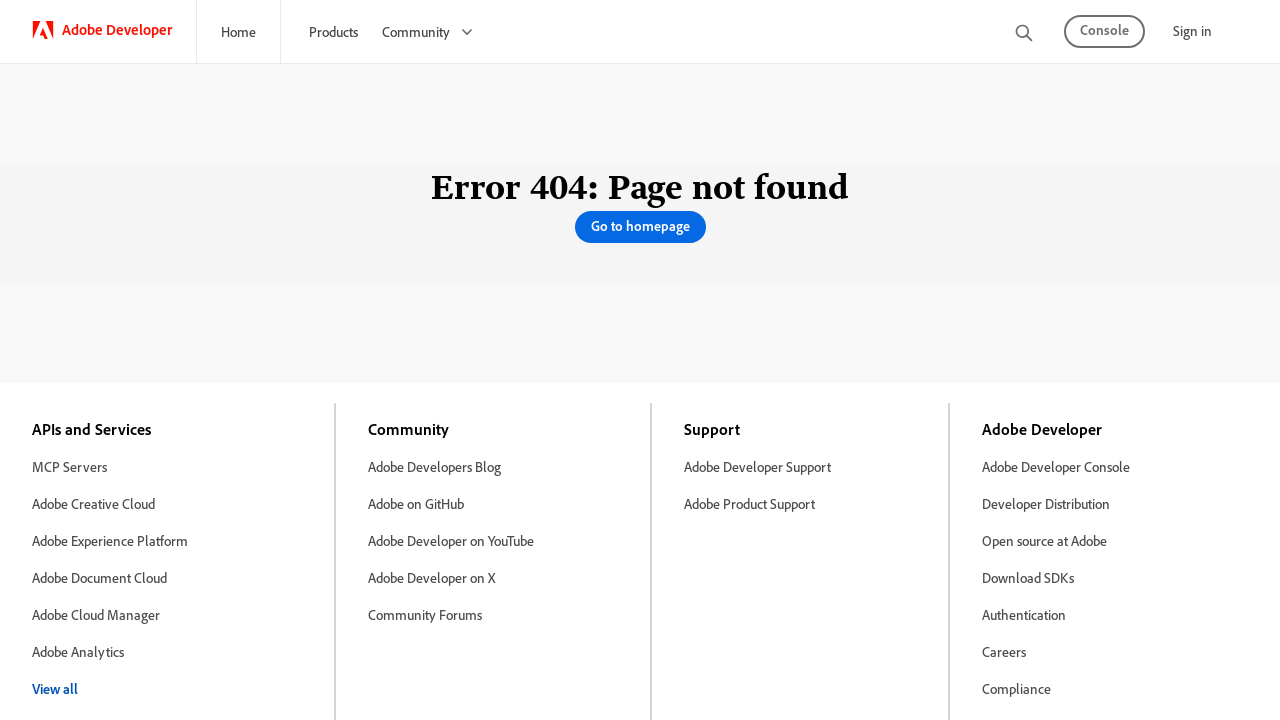

Waited 1000ms for final content to load
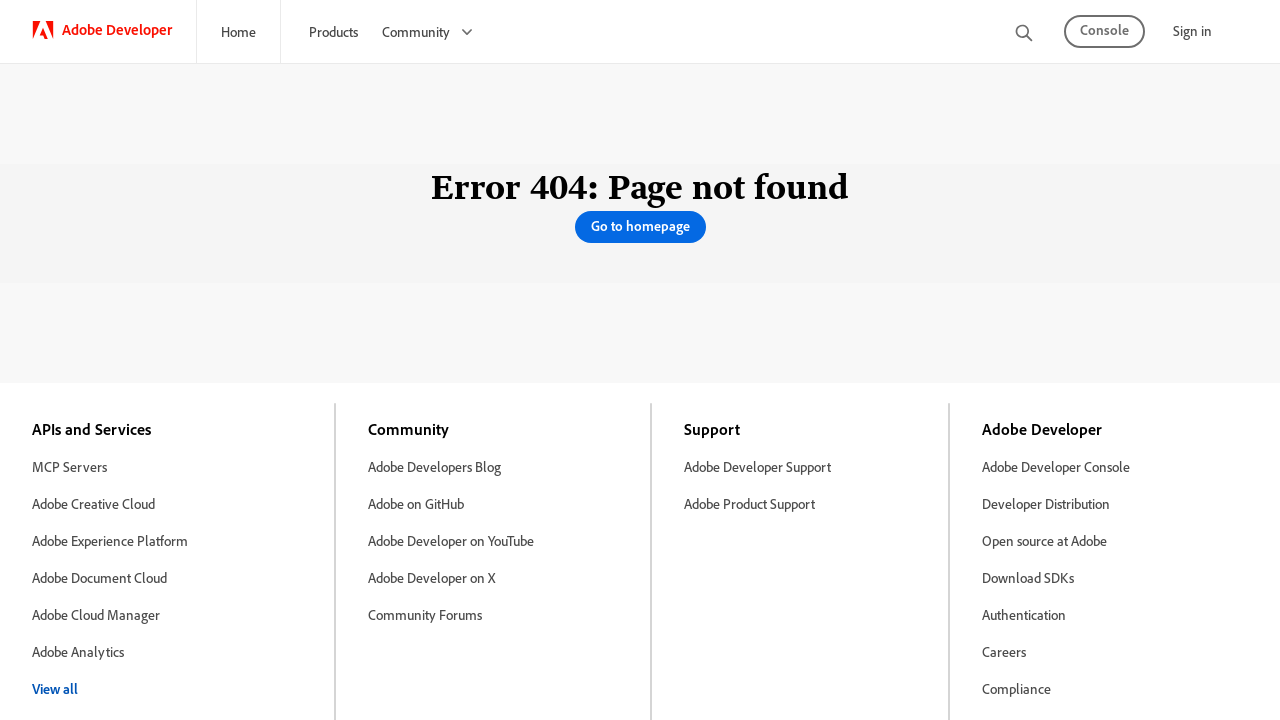

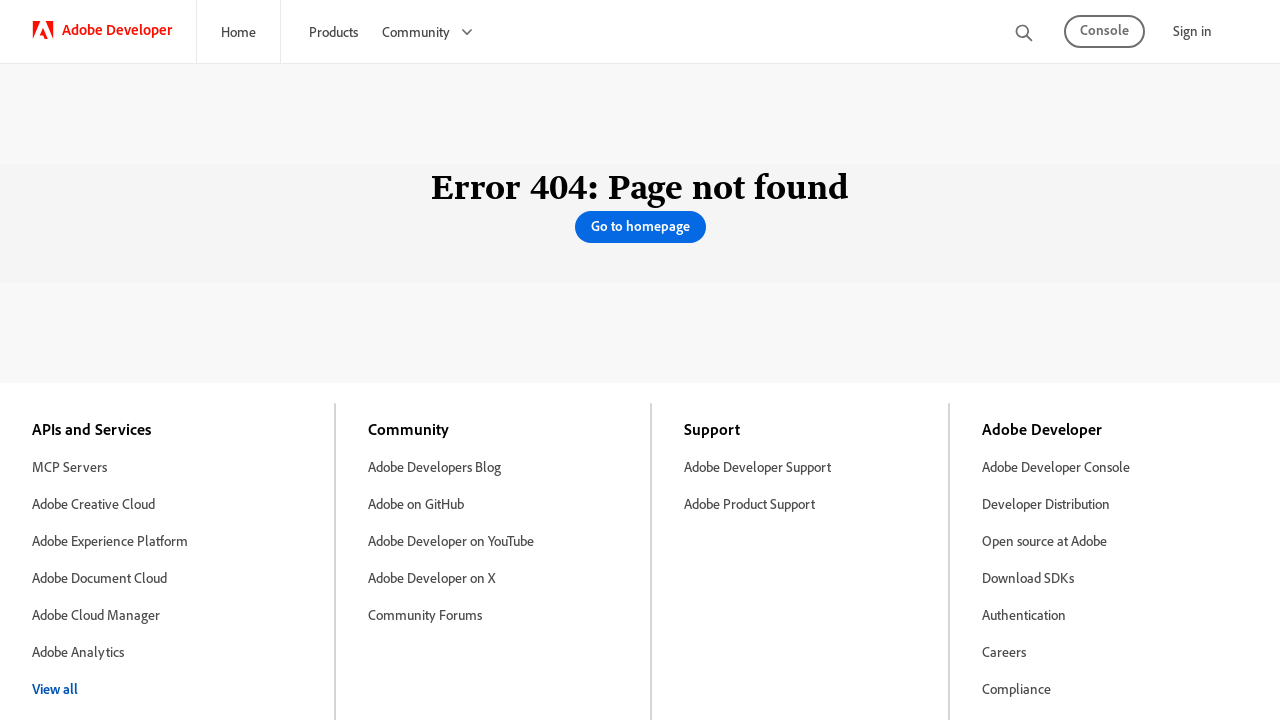